Tests browser switch commands including handling alerts, switching between frames, opening and closing multiple tabs, and opening and closing multiple windows across the demoqa.com demo site.

Starting URL: https://demoqa.com/alerts

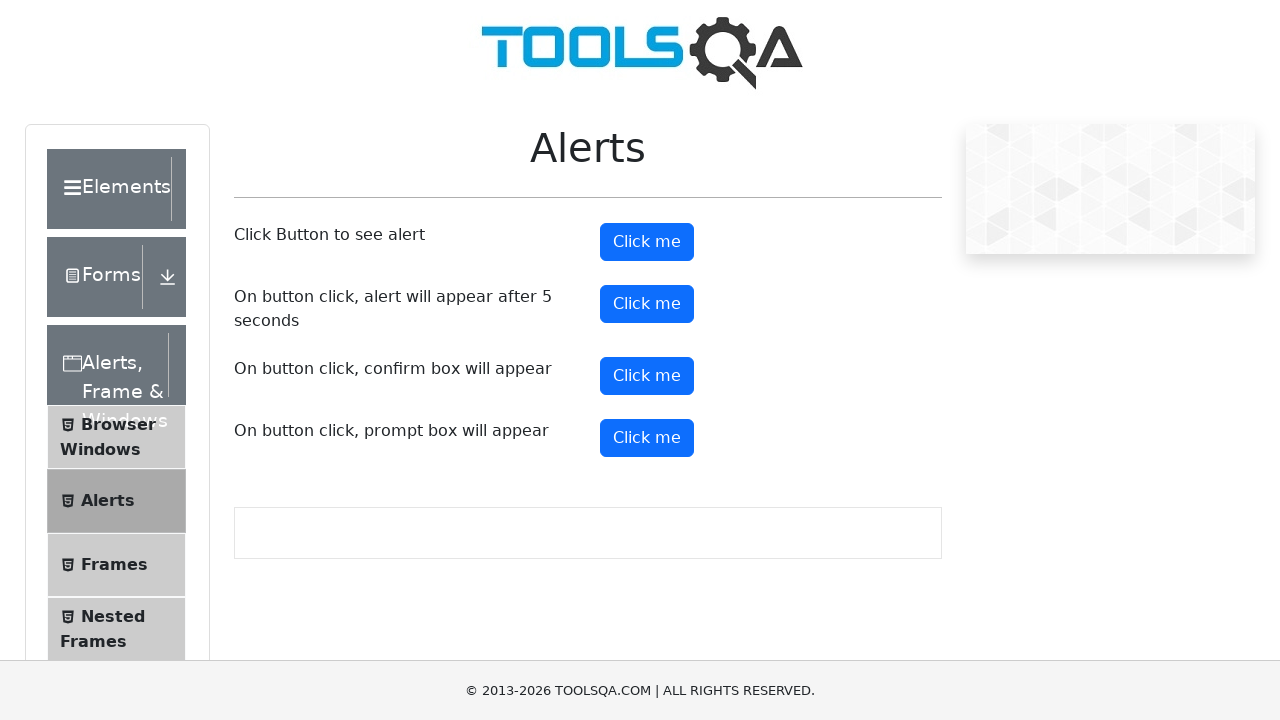

Clicked alert button to trigger alert dialog at (647, 242) on #alertButton
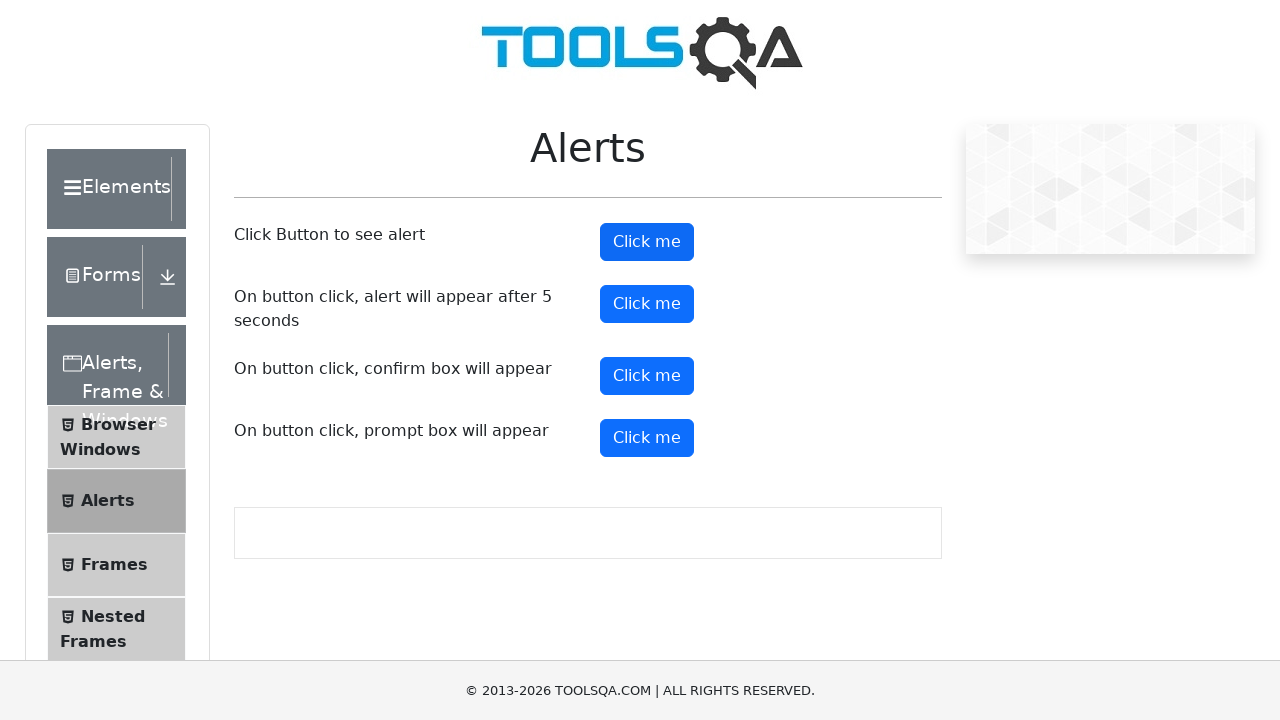

Set up dialog handler to accept alert
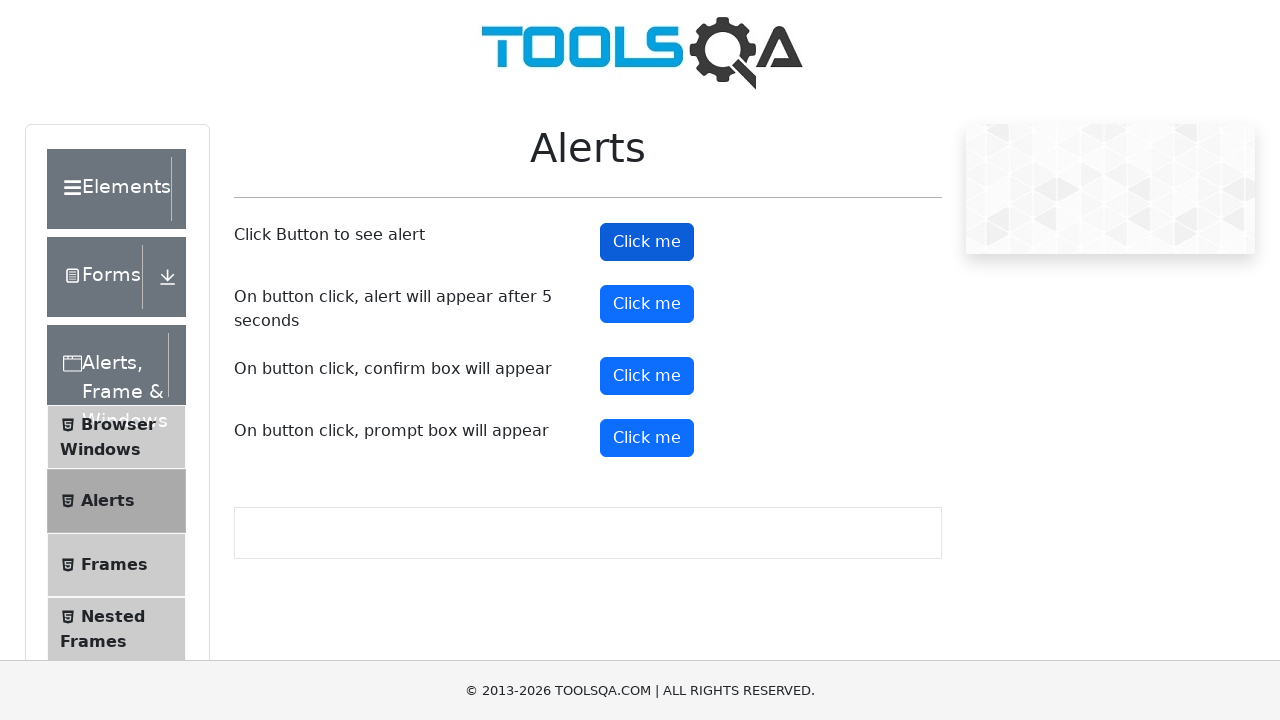

Waited 500ms for alert handling to complete
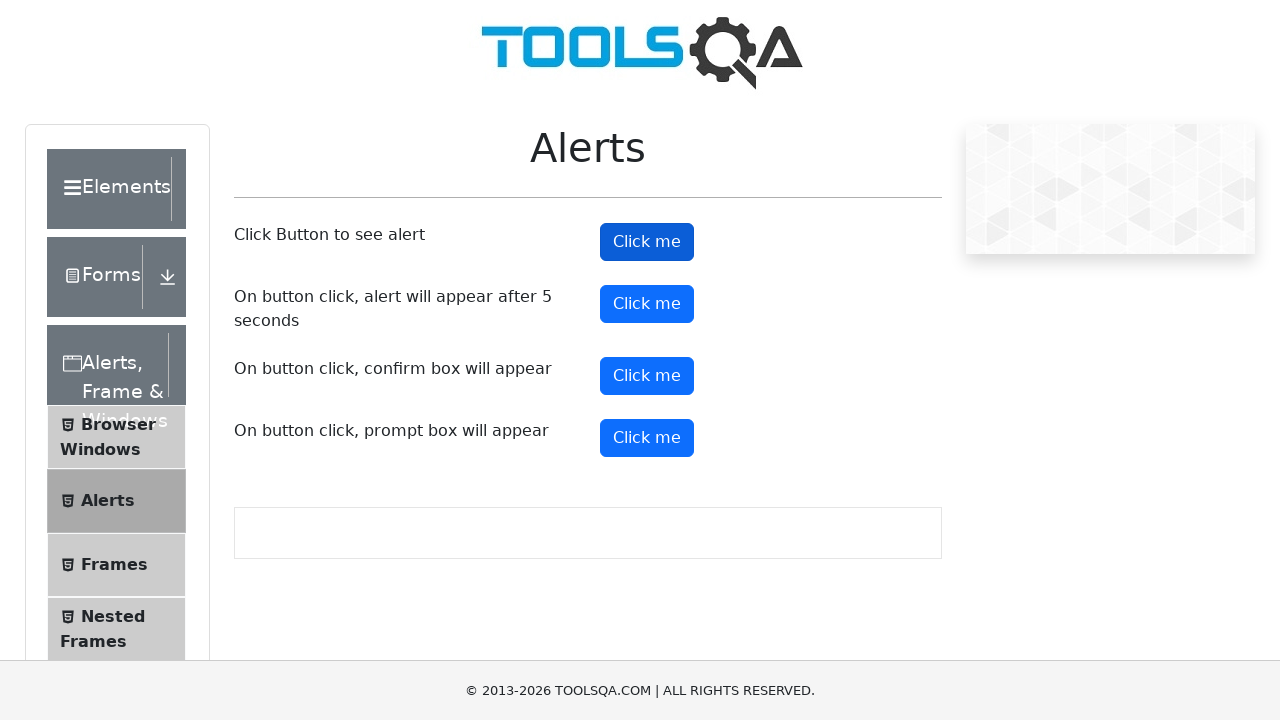

Navigated to frames demo page
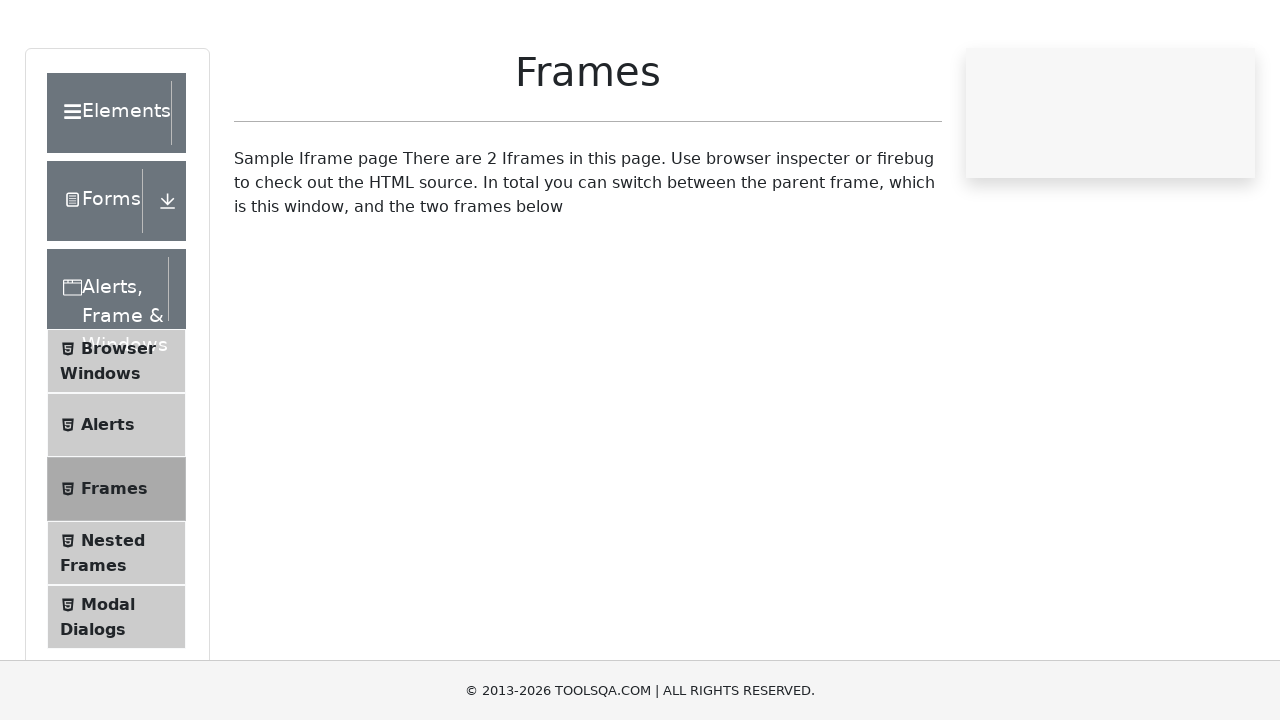

Located first frame with ID 'frame1'
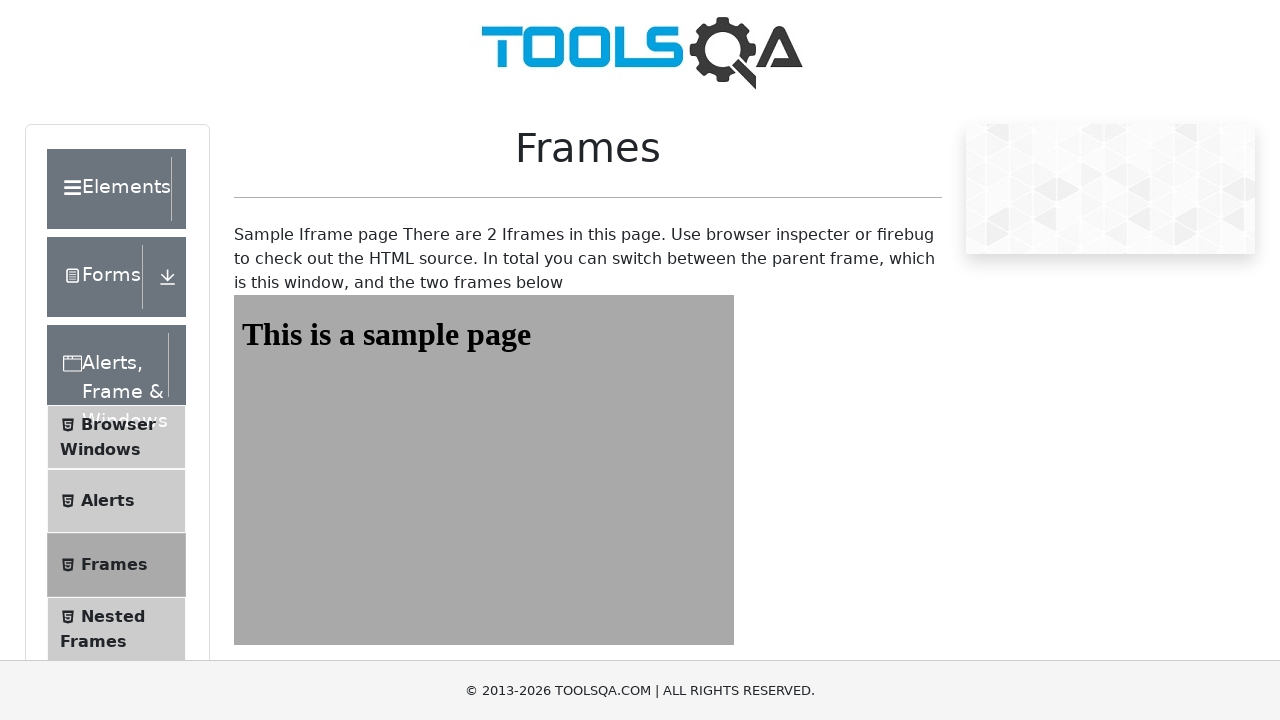

Located sample heading element in first frame
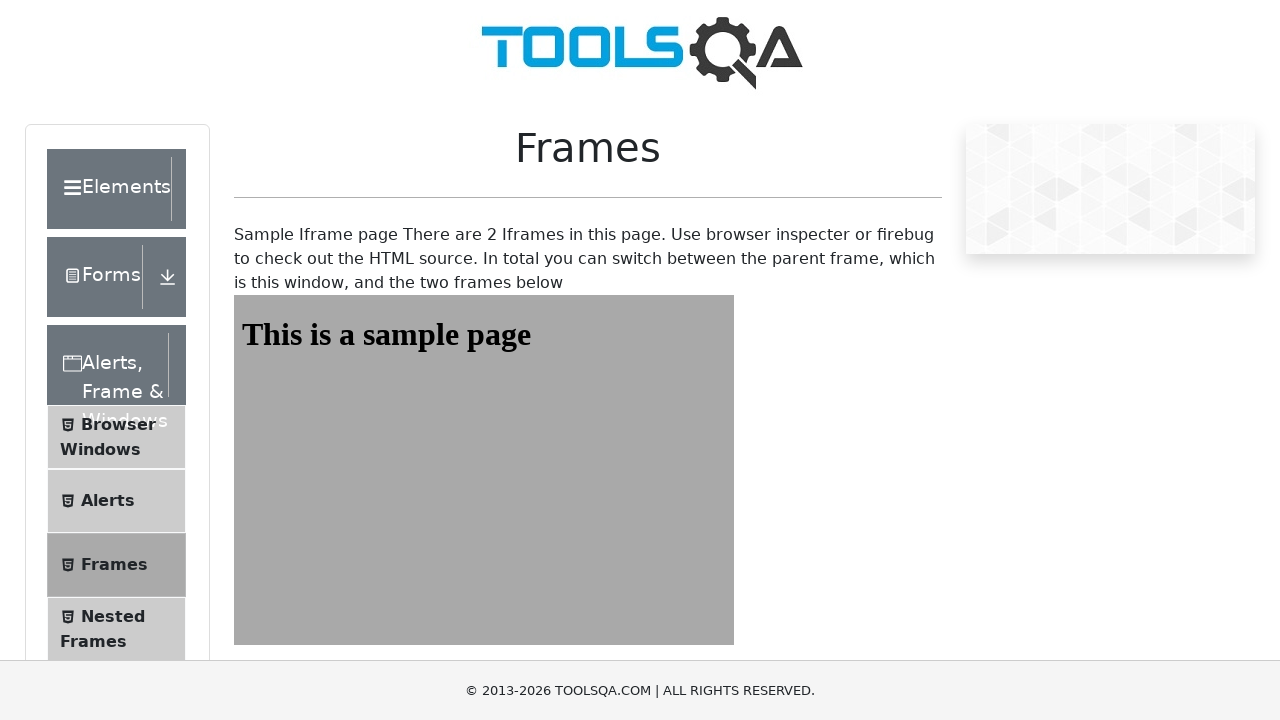

Waited for sample heading to be visible in first frame
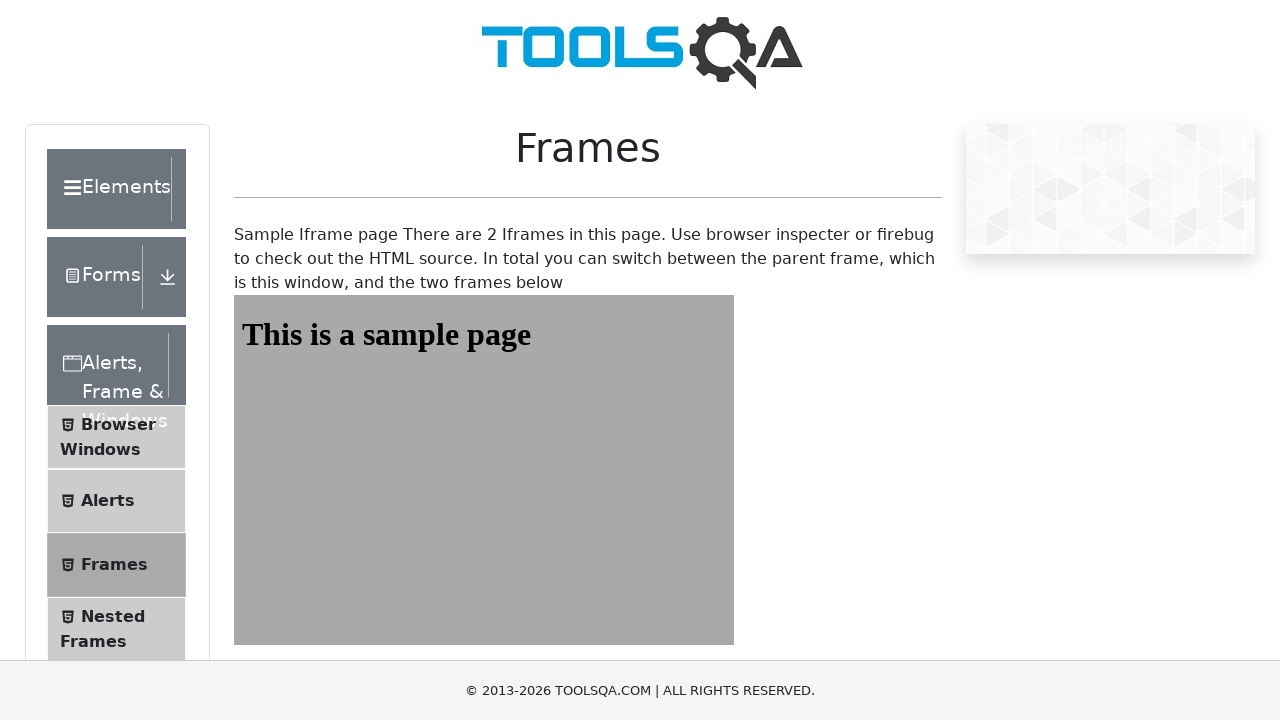

Located second frame with ID 'frame2'
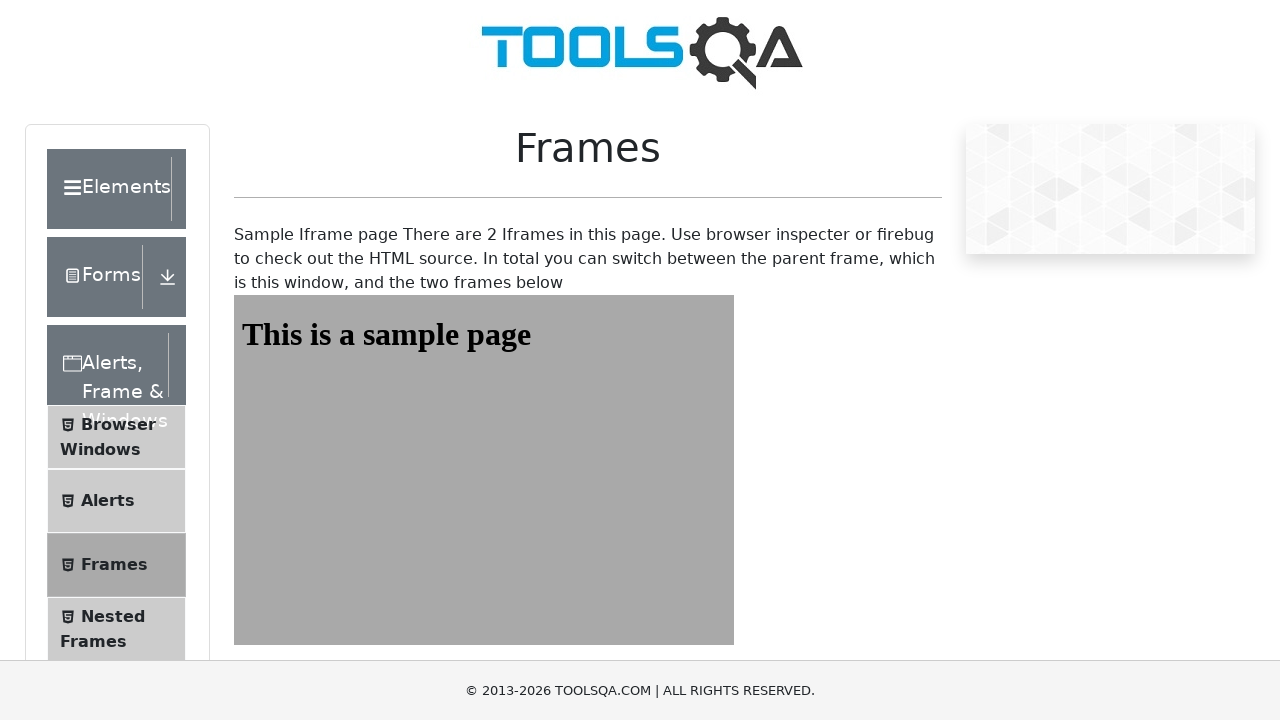

Located sample heading element in second frame
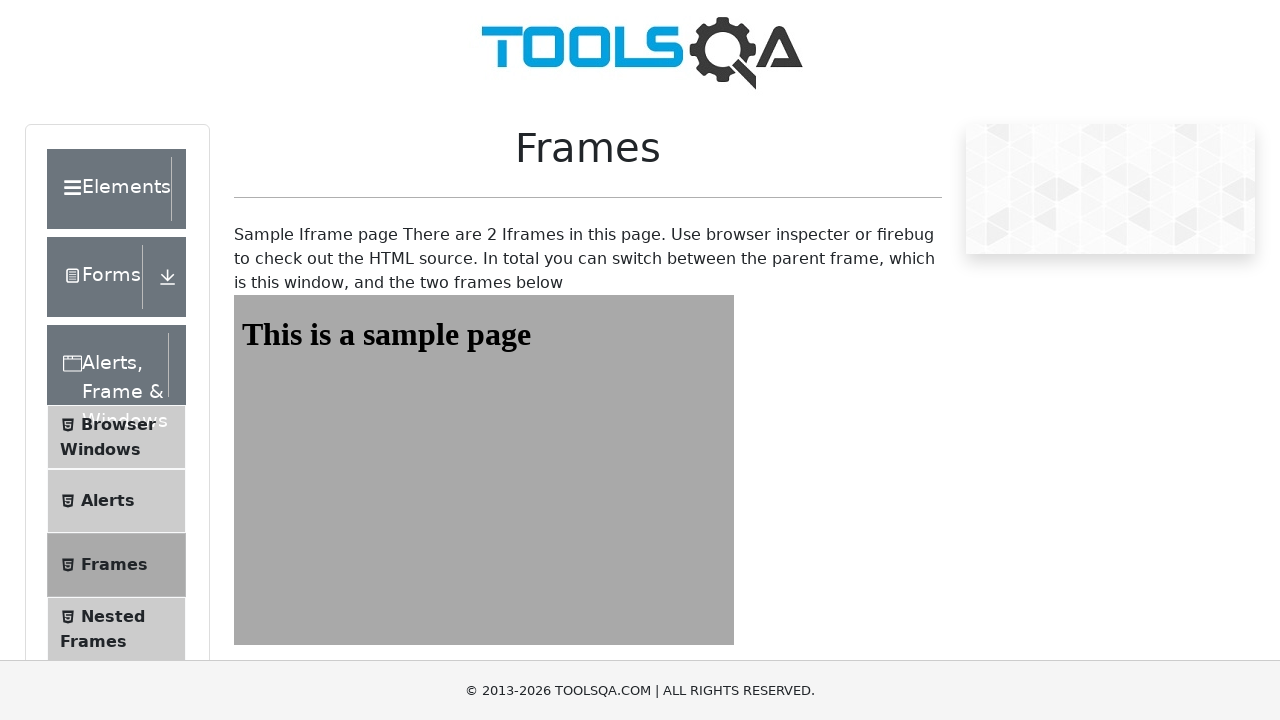

Waited for sample heading to be visible in second frame
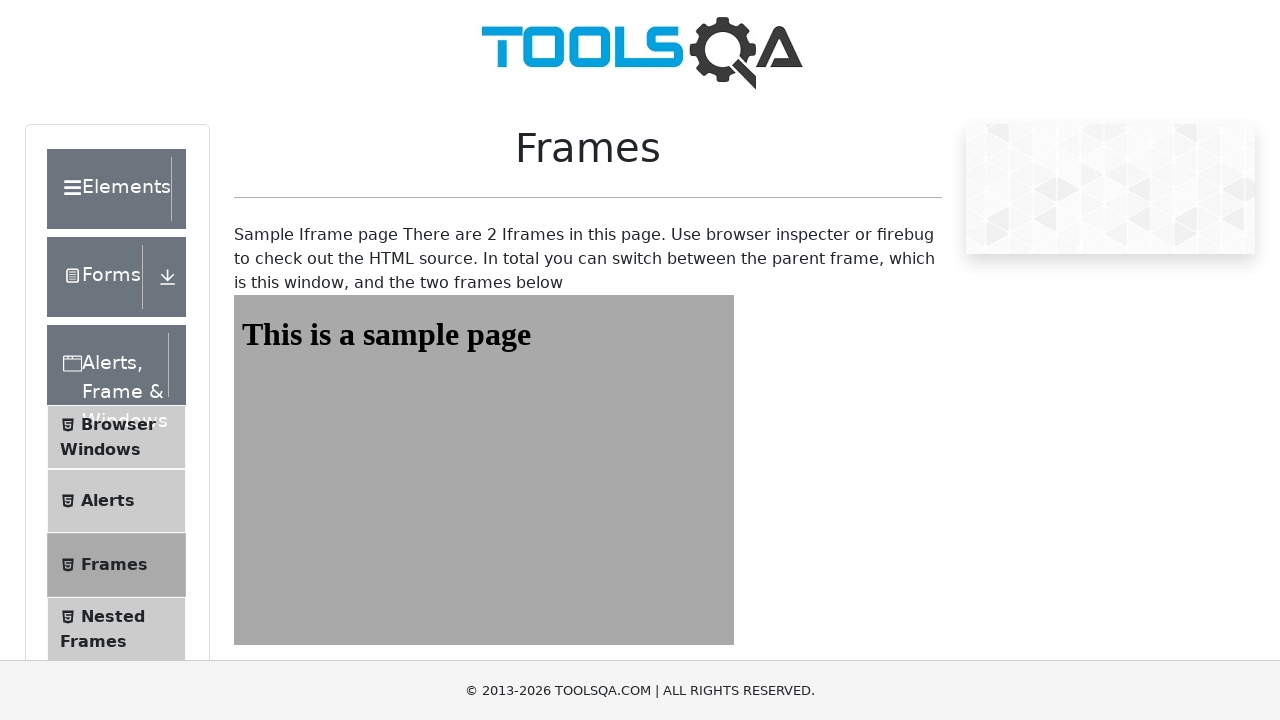

Verified accordion element is visible in parent frame
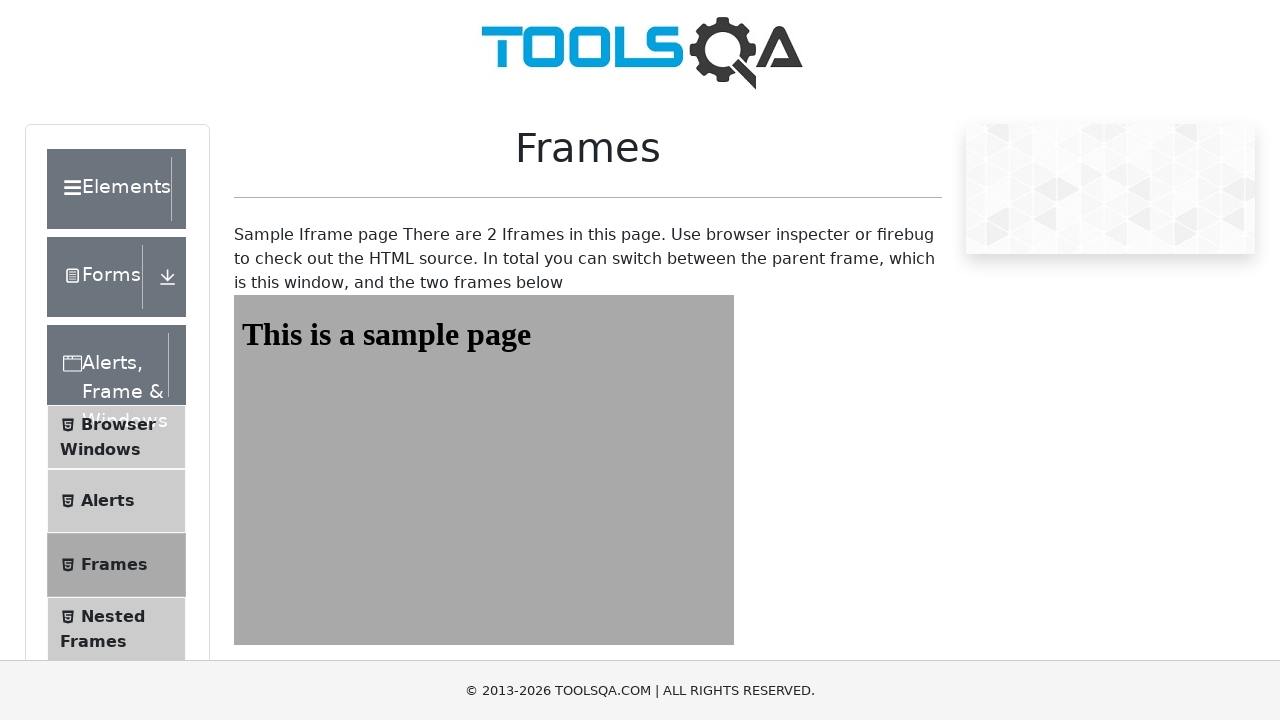

Navigated to browser windows demo page
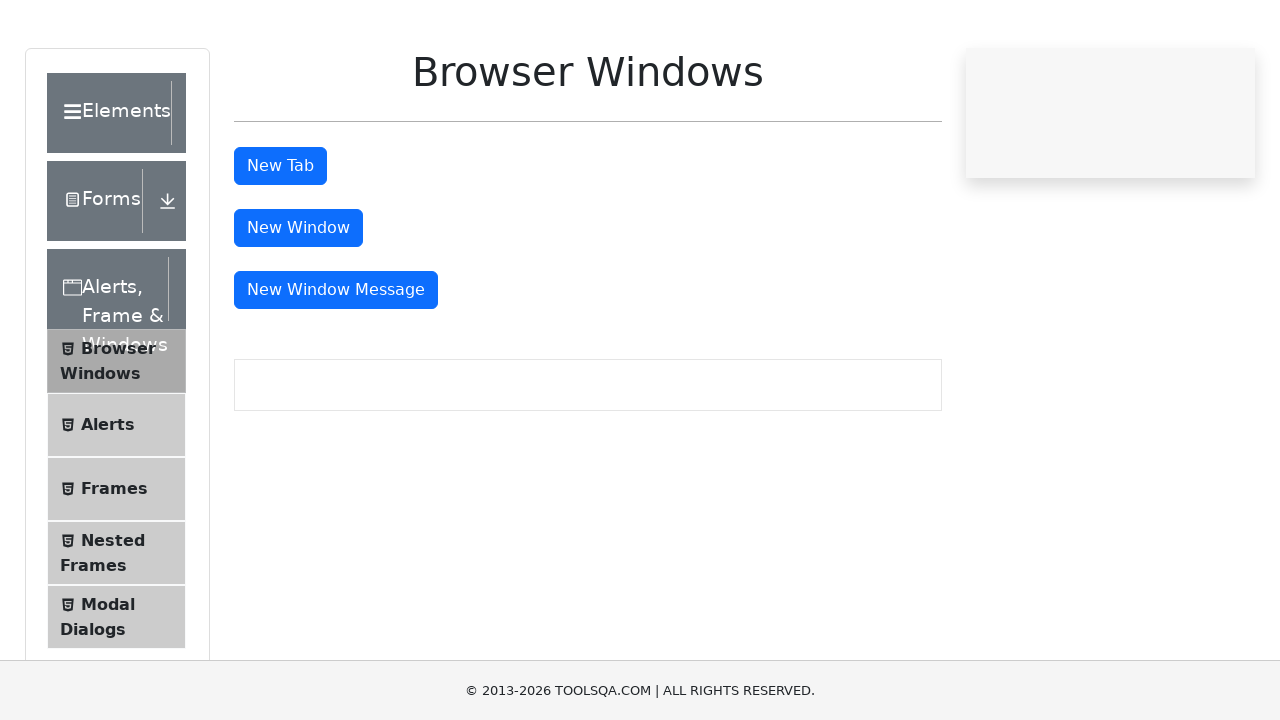

Stored reference to main page
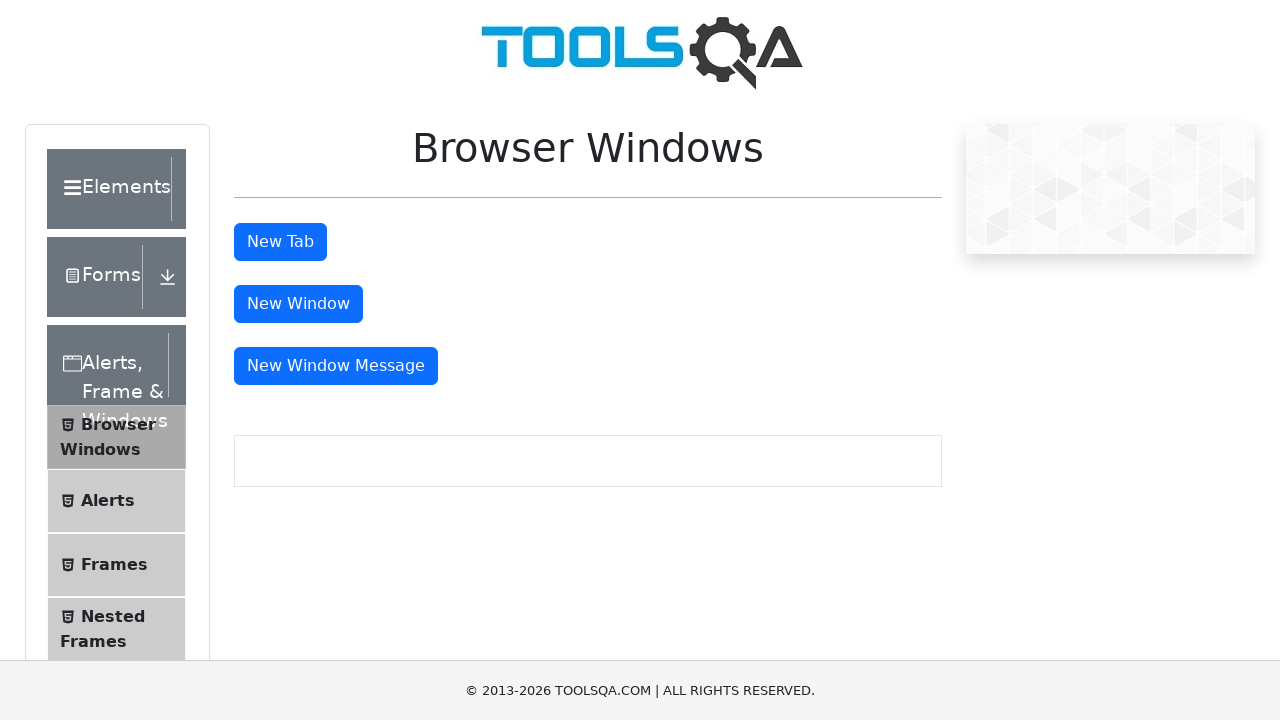

Clicked tab button and new tab opened (tab 1/3) at (280, 242) on #tabButton
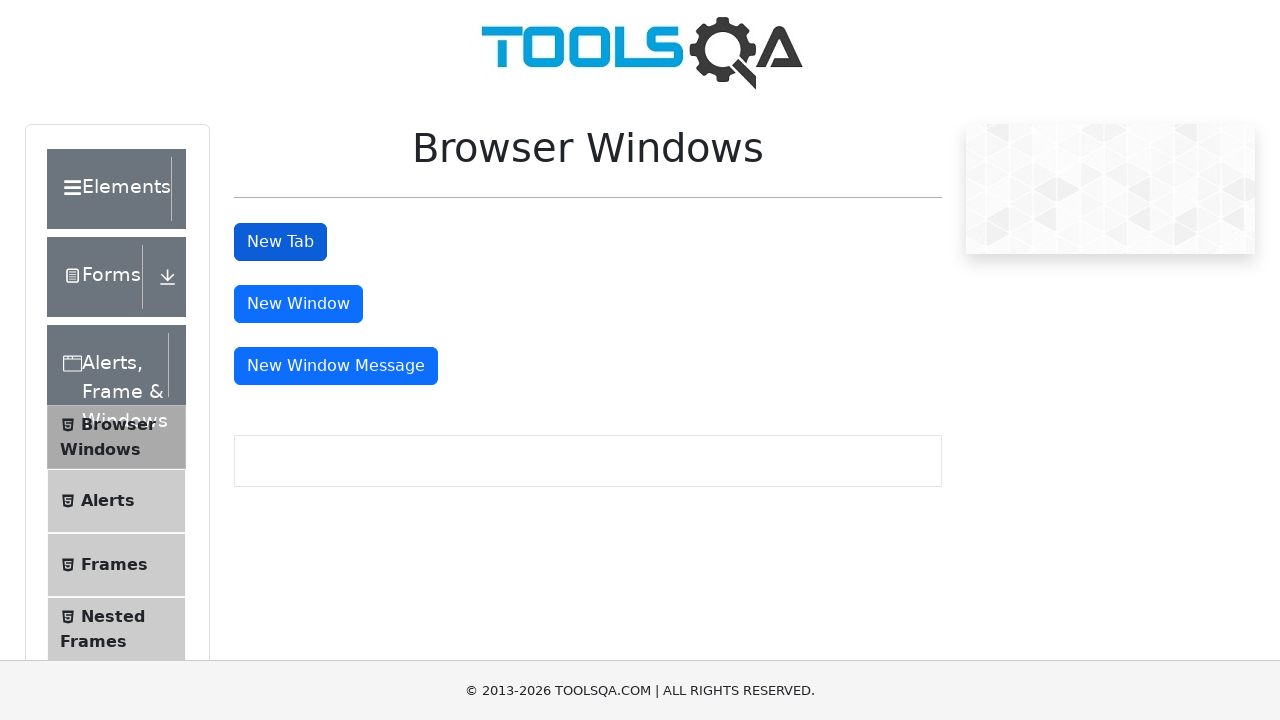

Captured reference to new tab 1
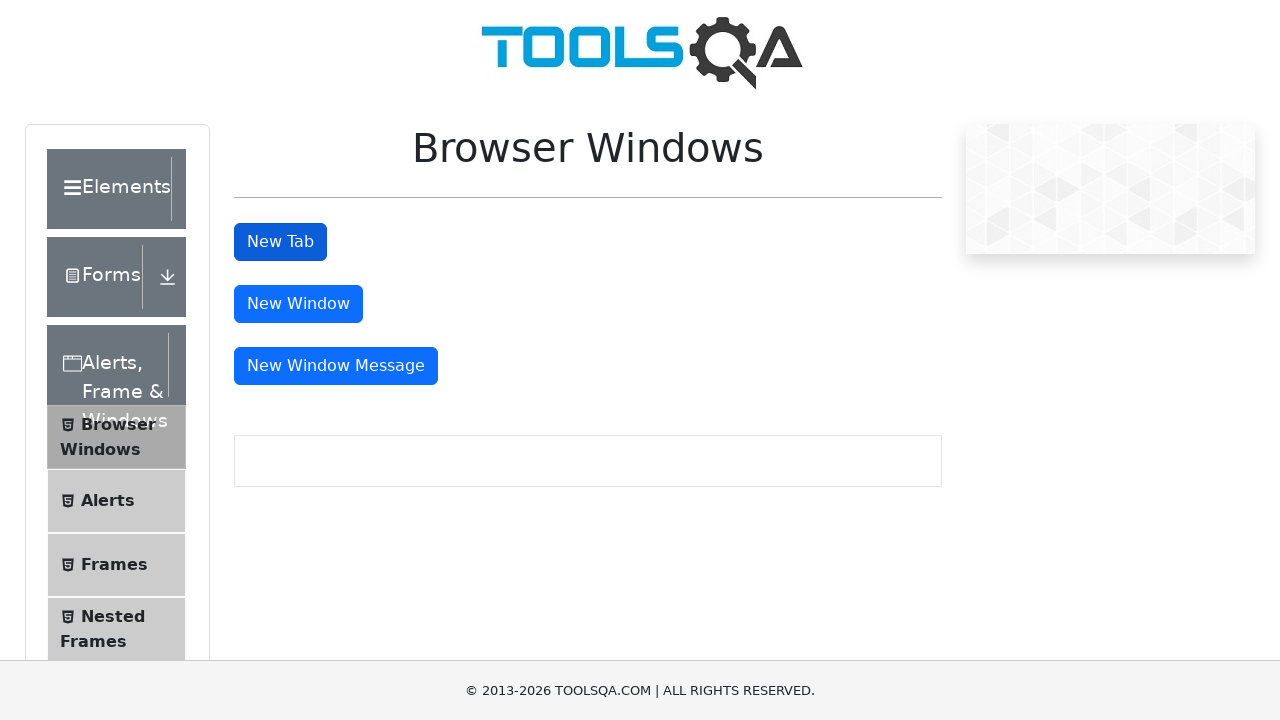

Tab 1 finished loading
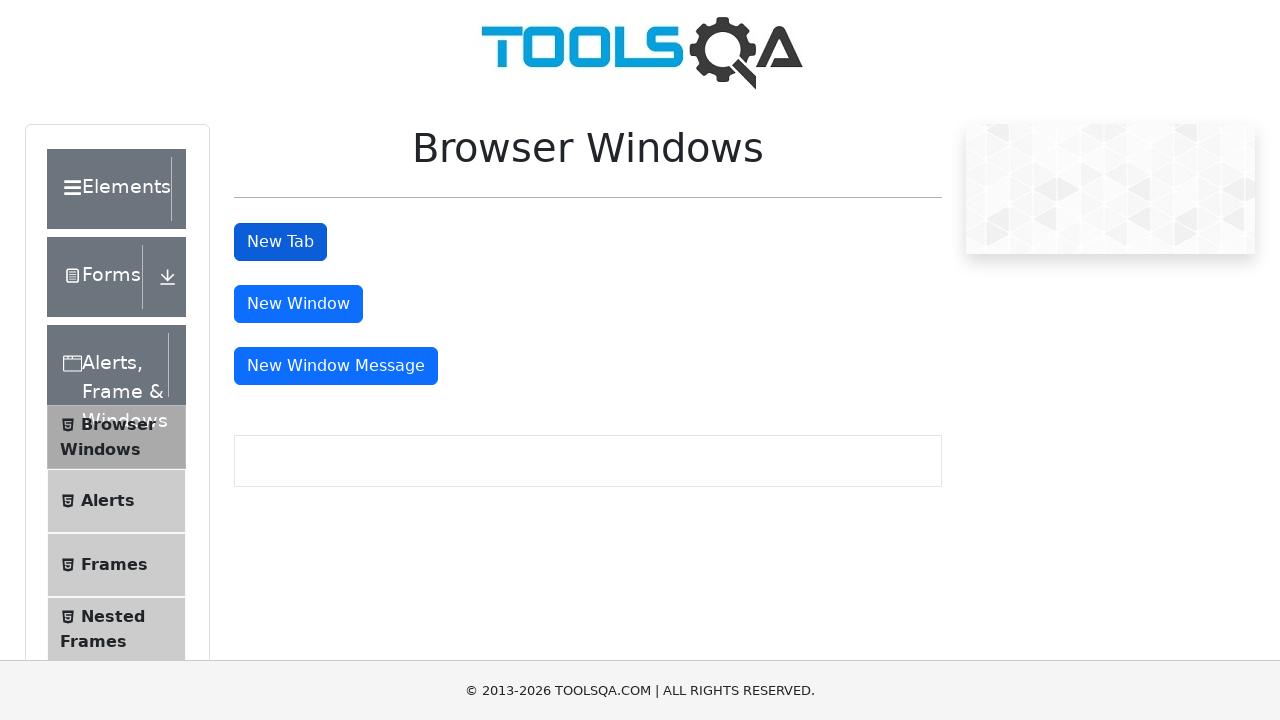

Closed tab 1
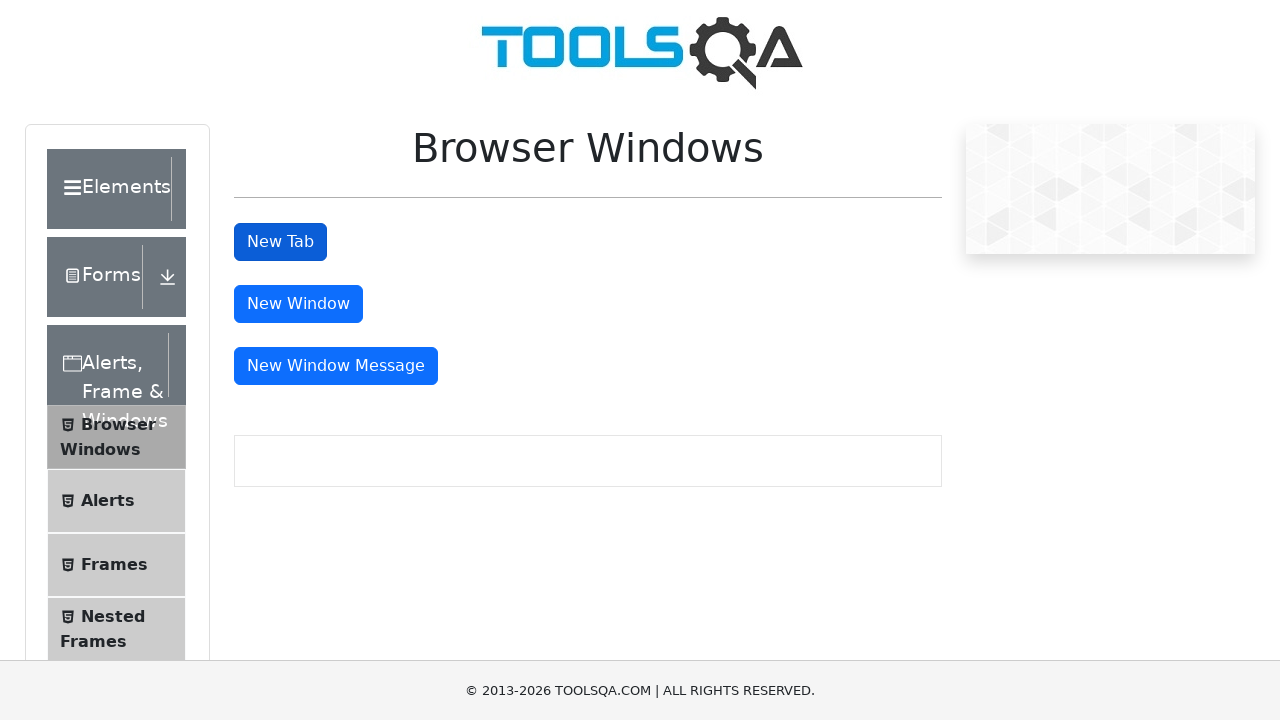

Clicked tab button and new tab opened (tab 2/3) at (280, 242) on #tabButton
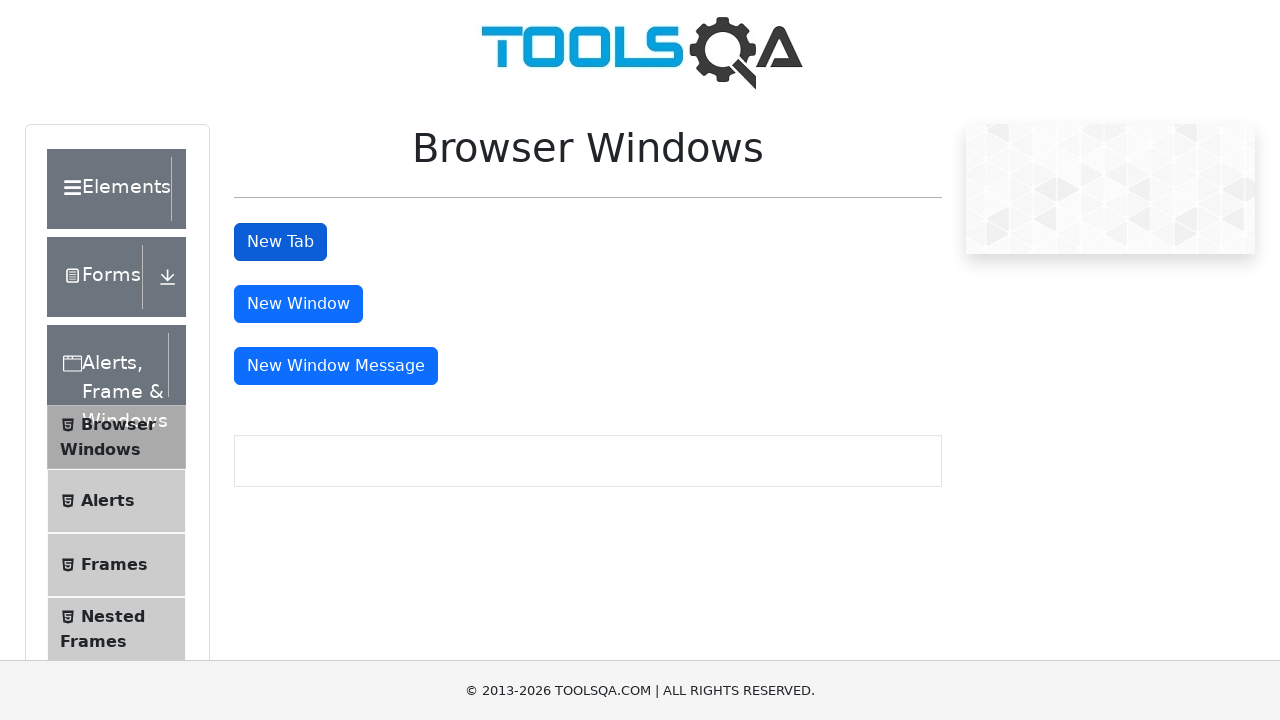

Captured reference to new tab 2
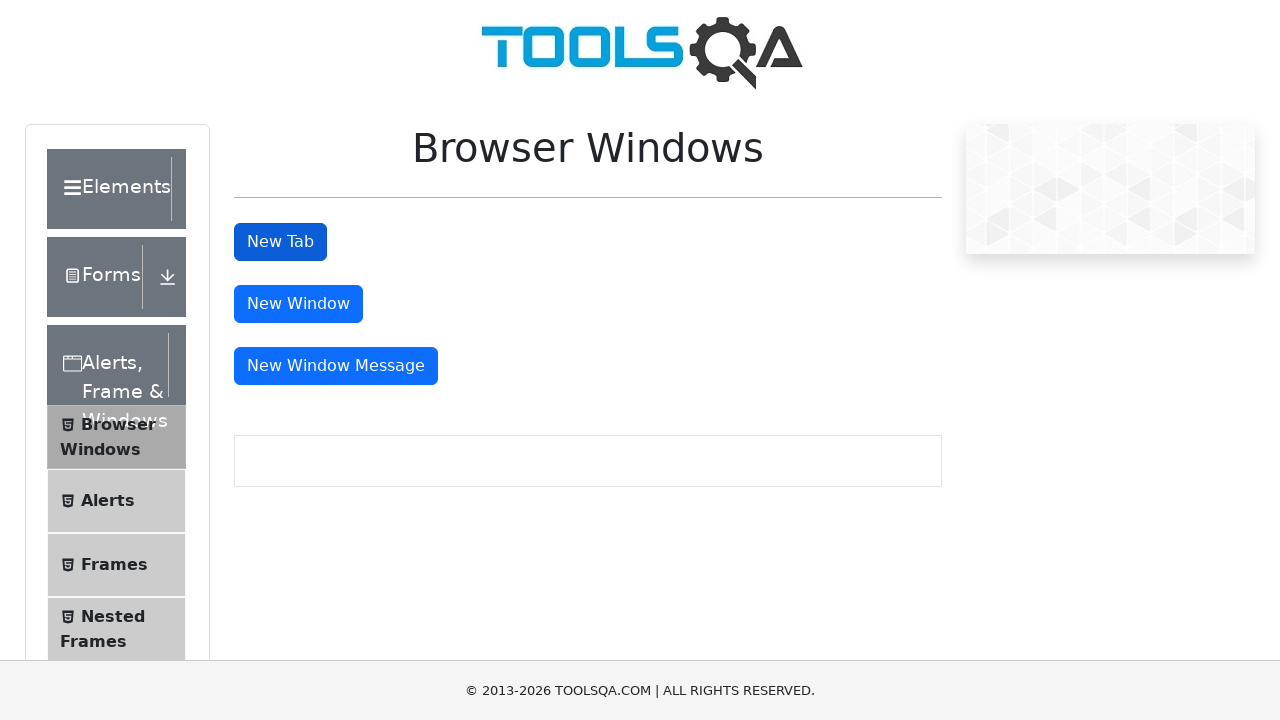

Tab 2 finished loading
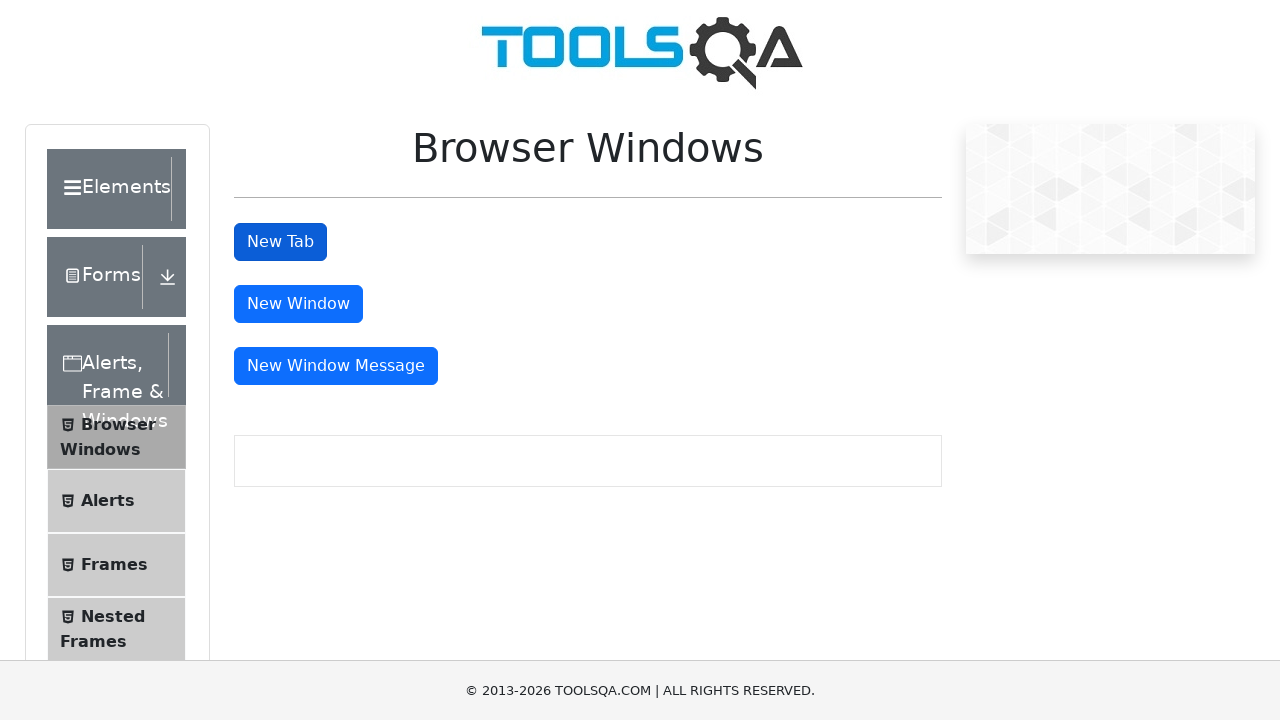

Closed tab 2
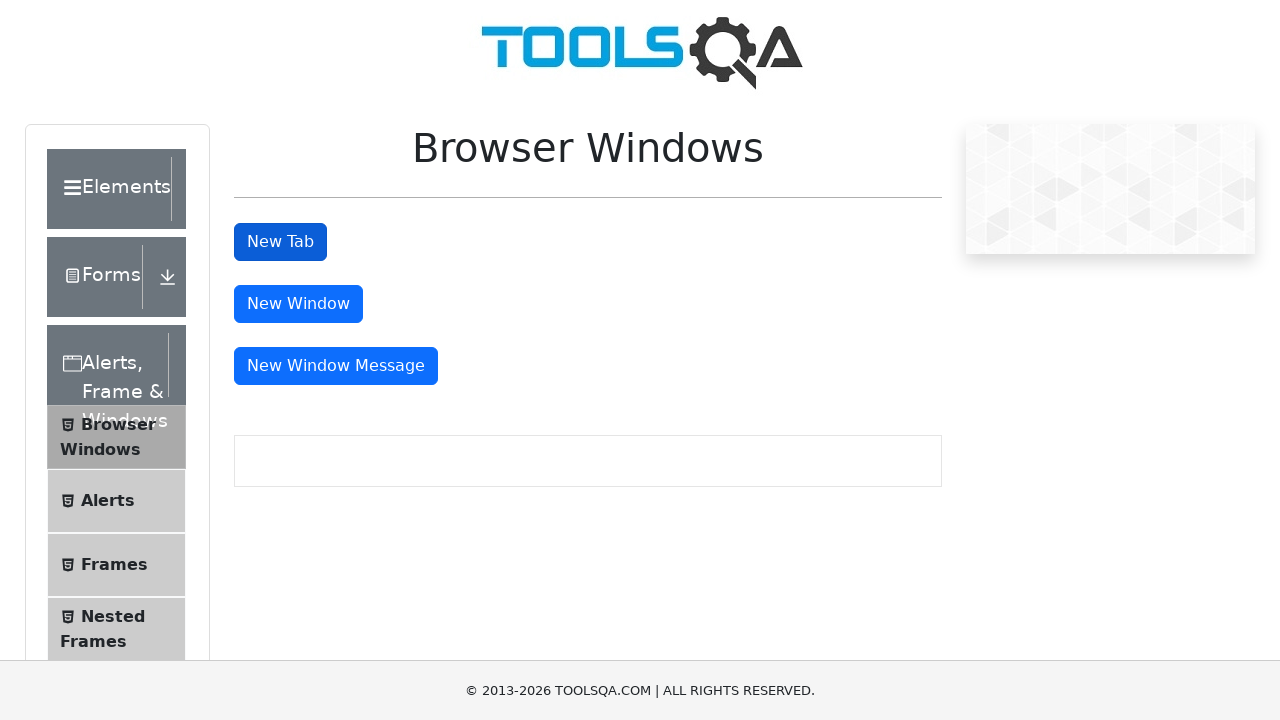

Clicked tab button and new tab opened (tab 3/3) at (280, 242) on #tabButton
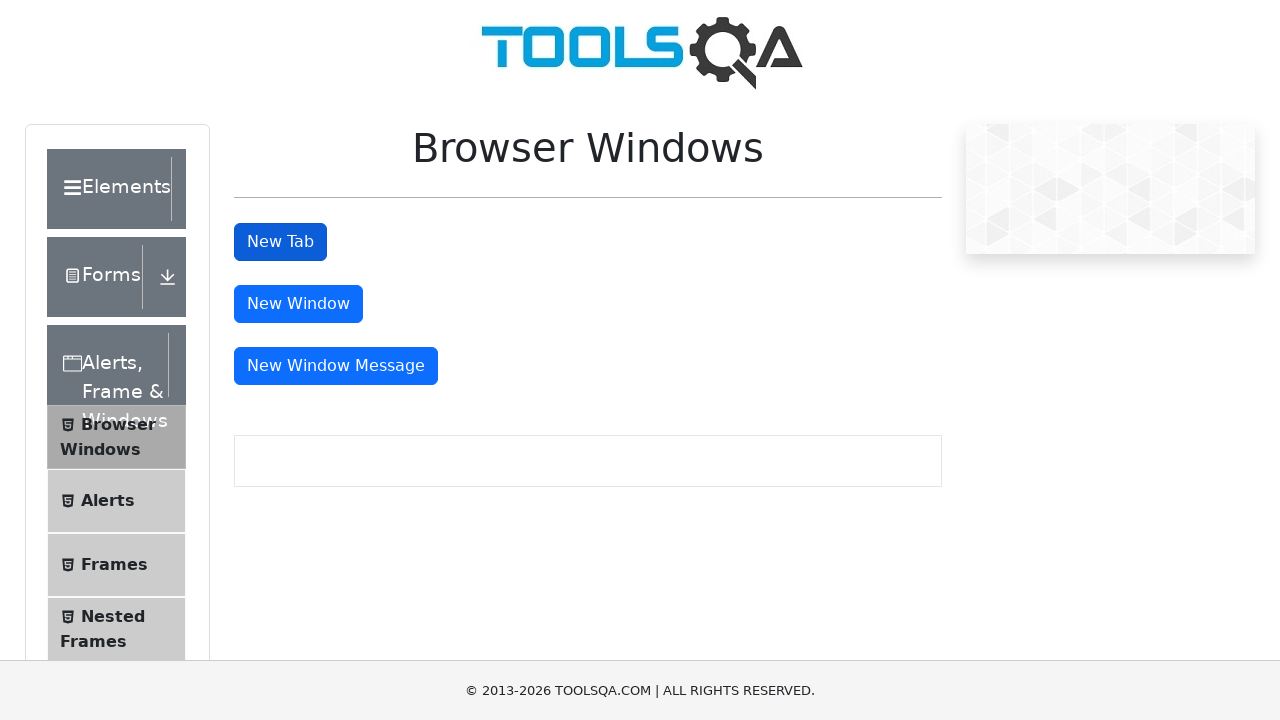

Captured reference to new tab 3
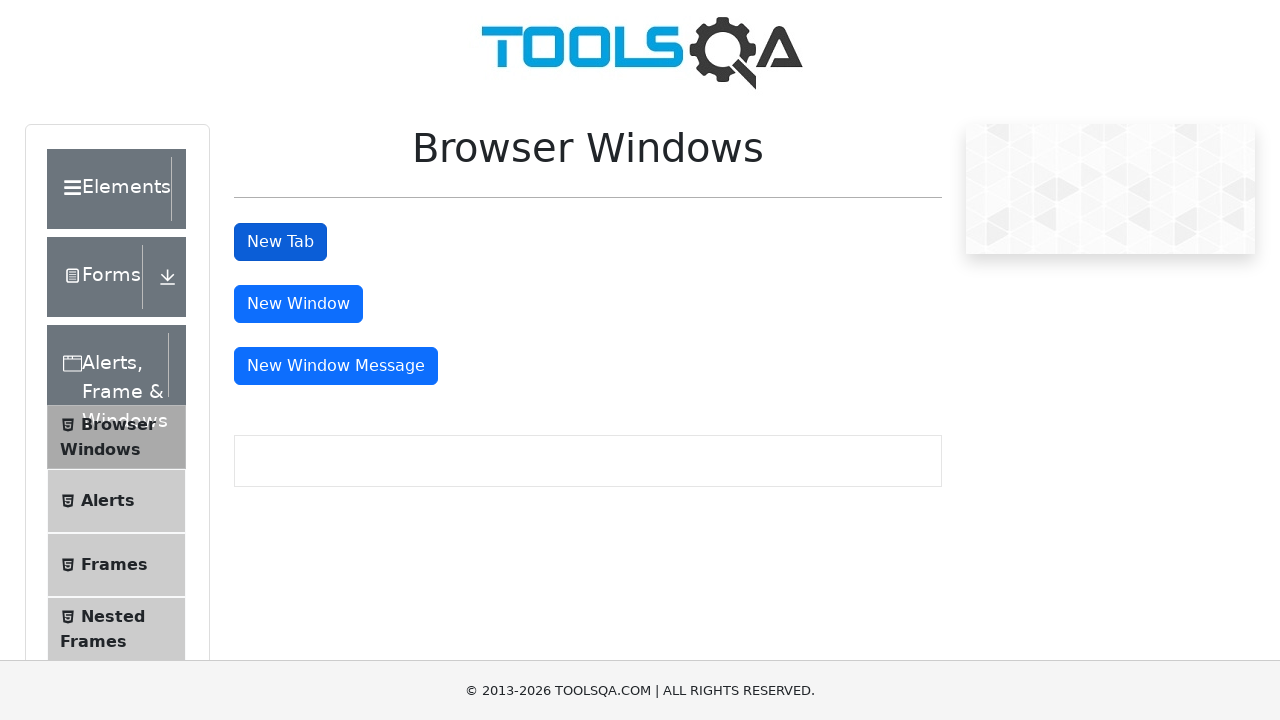

Tab 3 finished loading
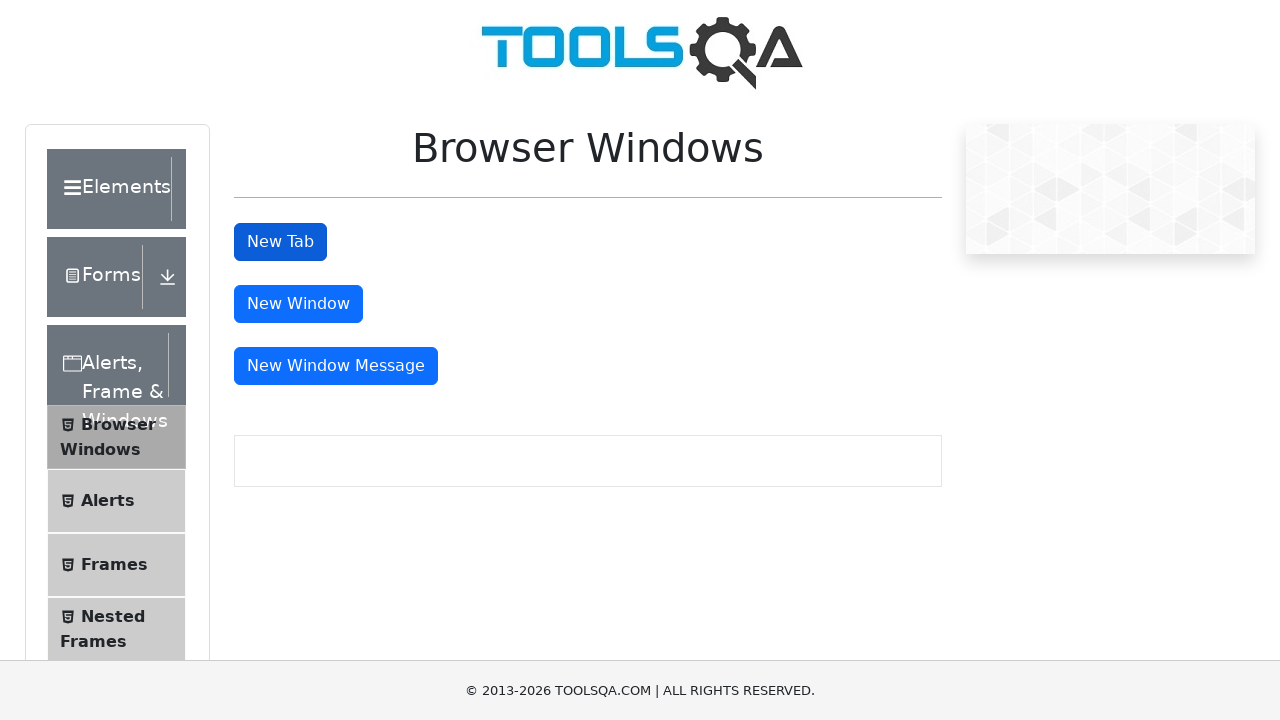

Closed tab 3
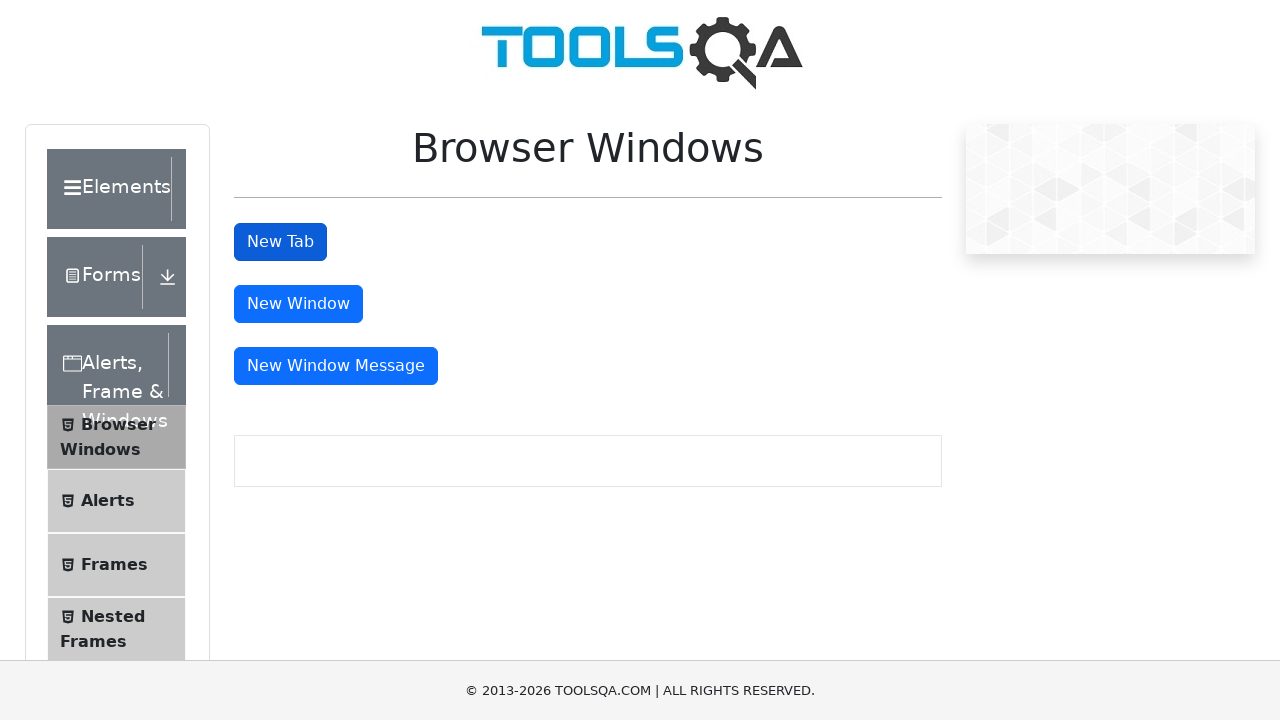

Clicked window button and new window opened (window 1/3) at (298, 304) on #windowButton
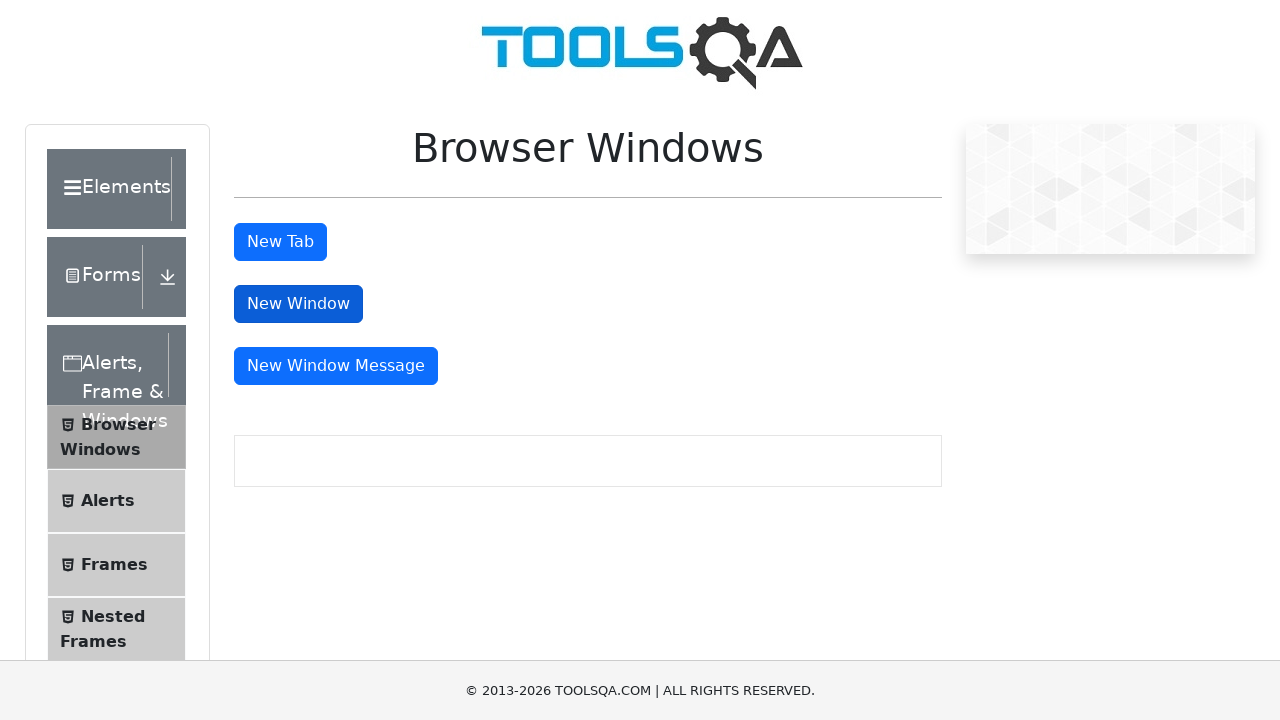

Captured reference to new window 1
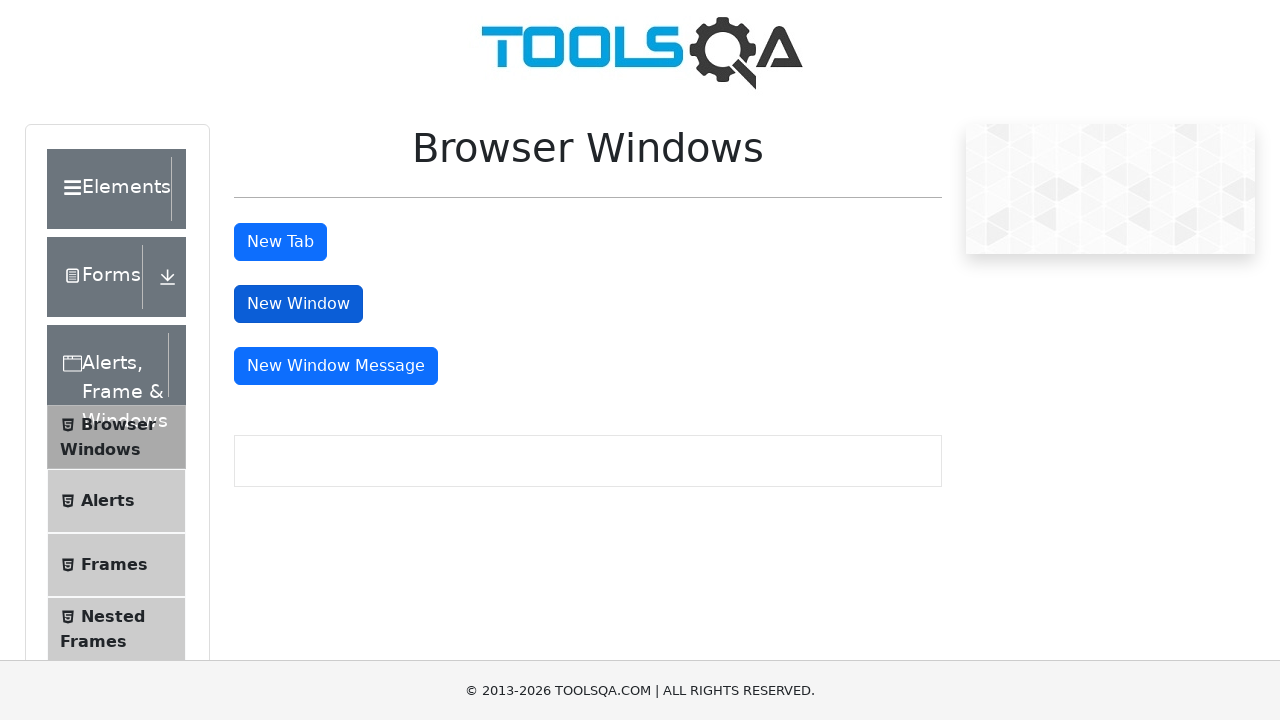

Window 1 finished loading
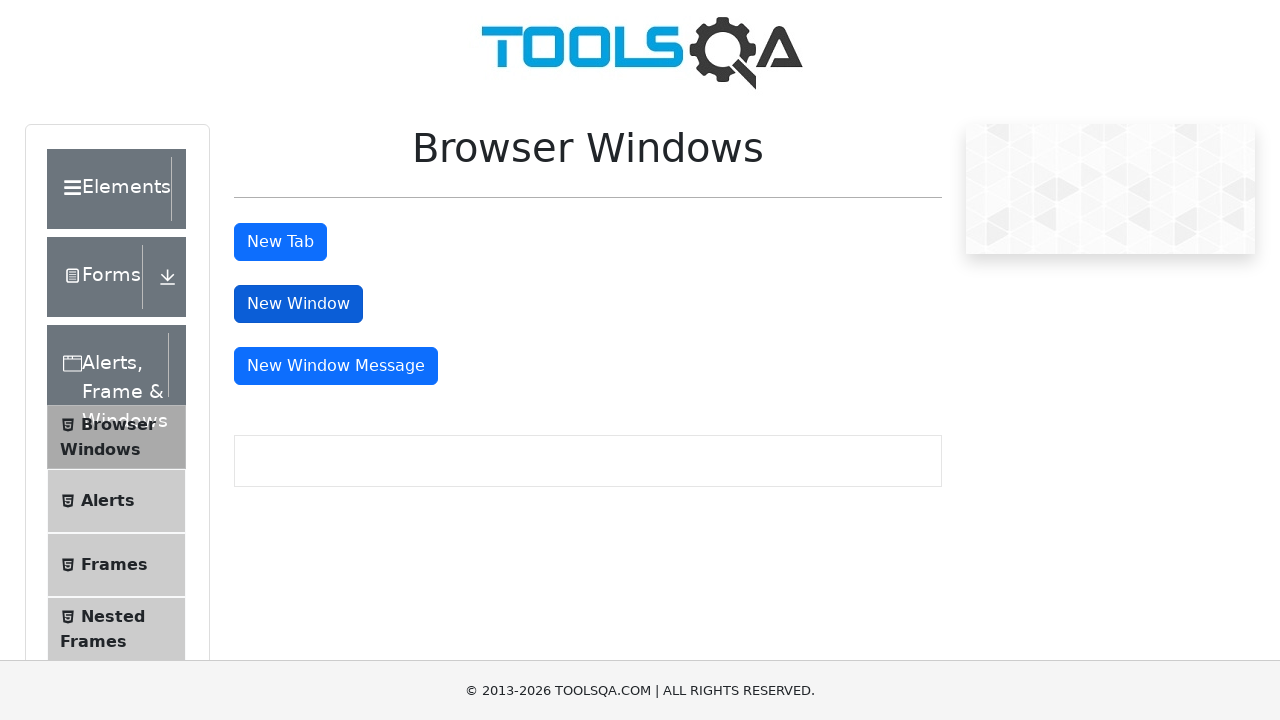

Closed window 1
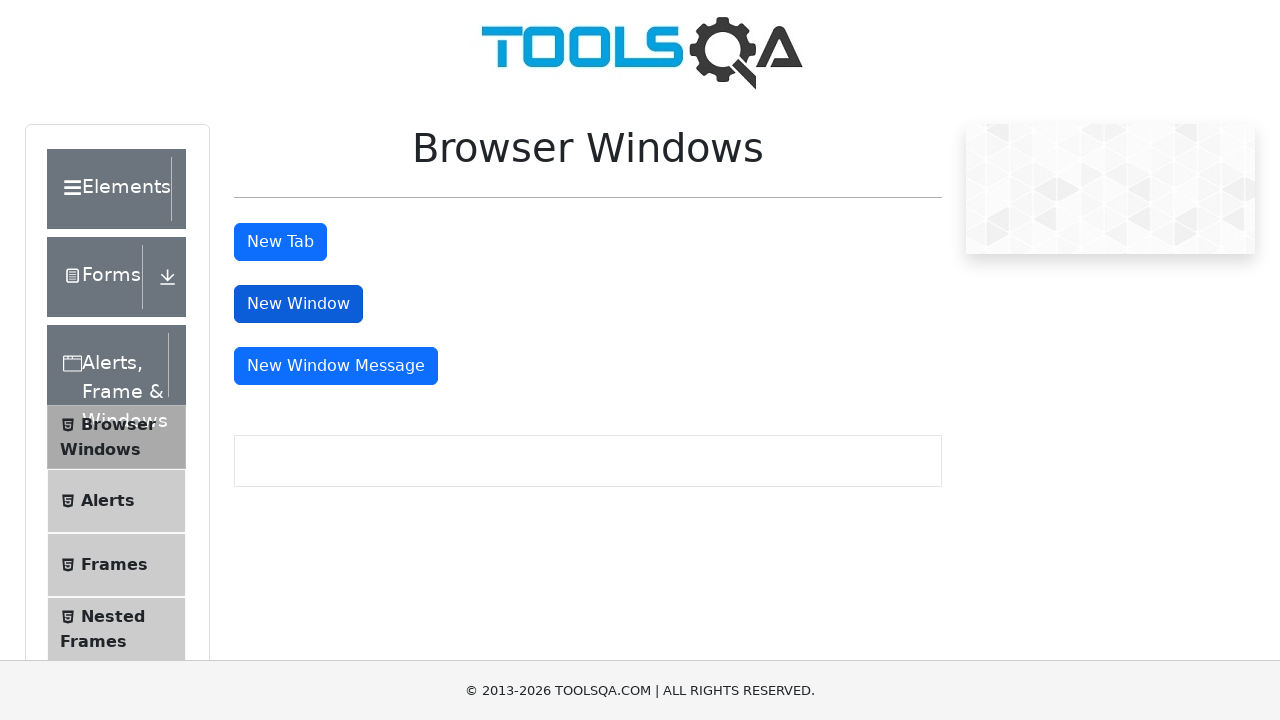

Clicked window button and new window opened (window 2/3) at (298, 304) on #windowButton
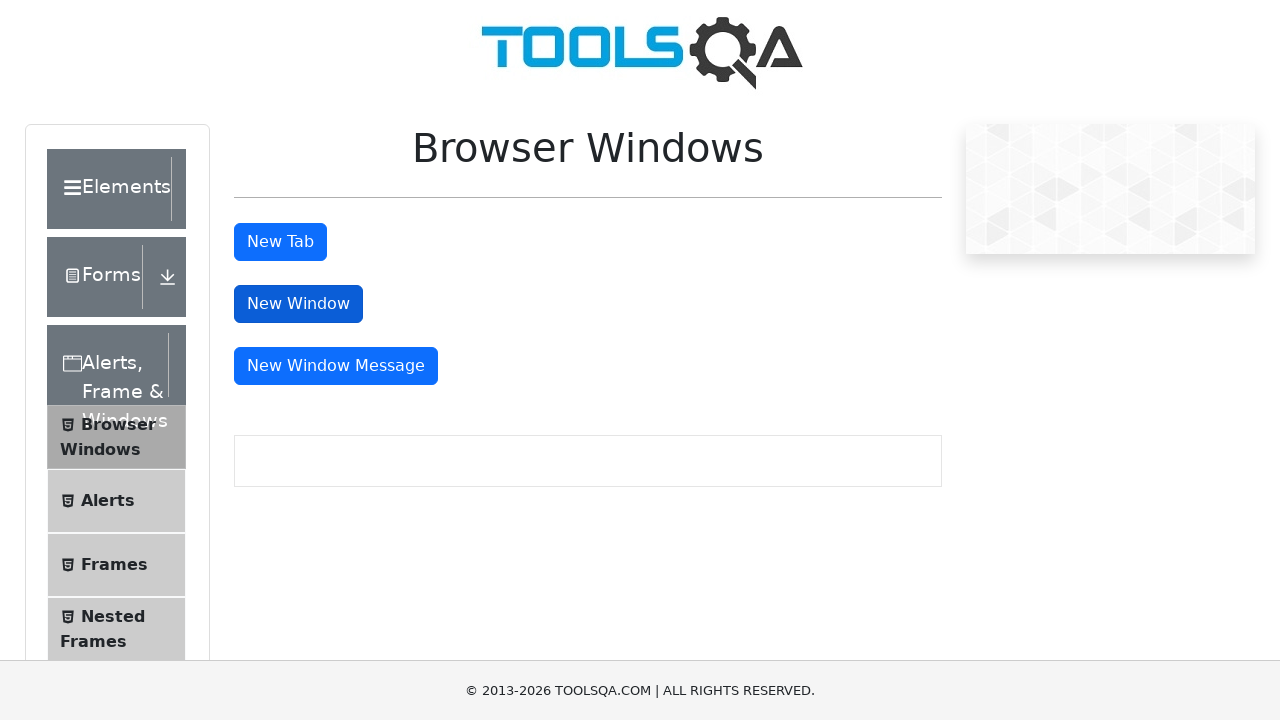

Captured reference to new window 2
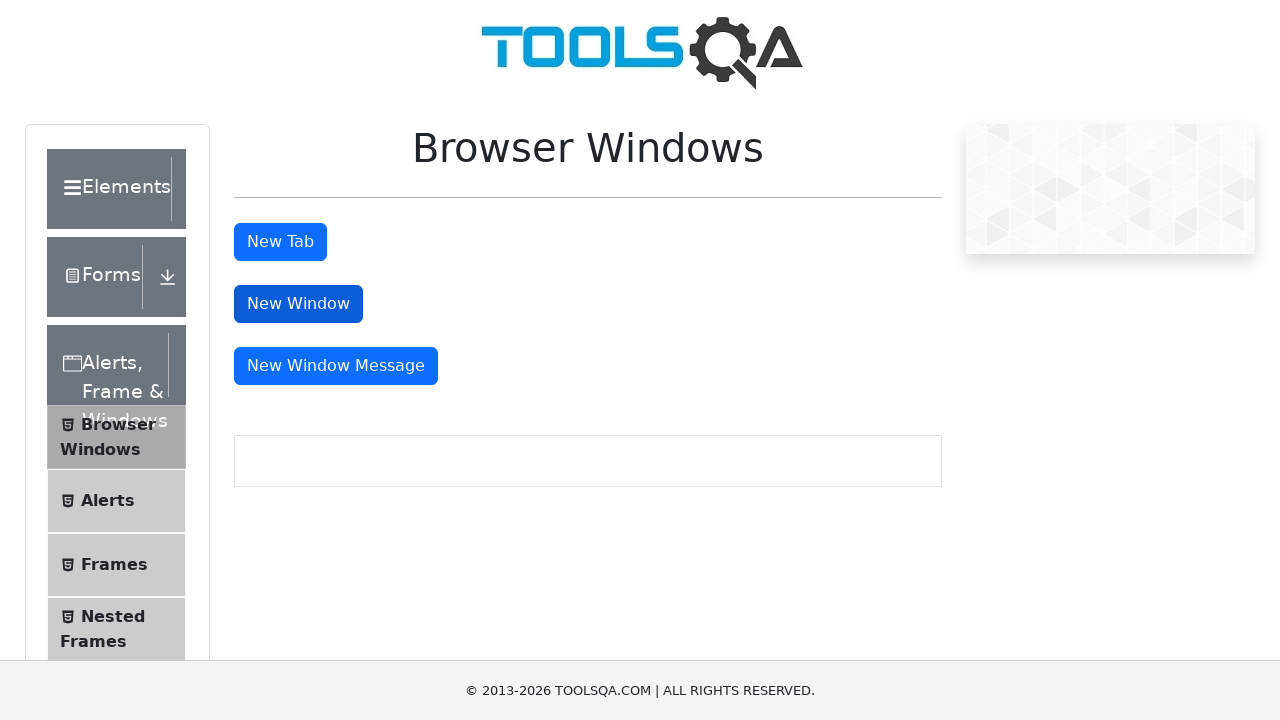

Window 2 finished loading
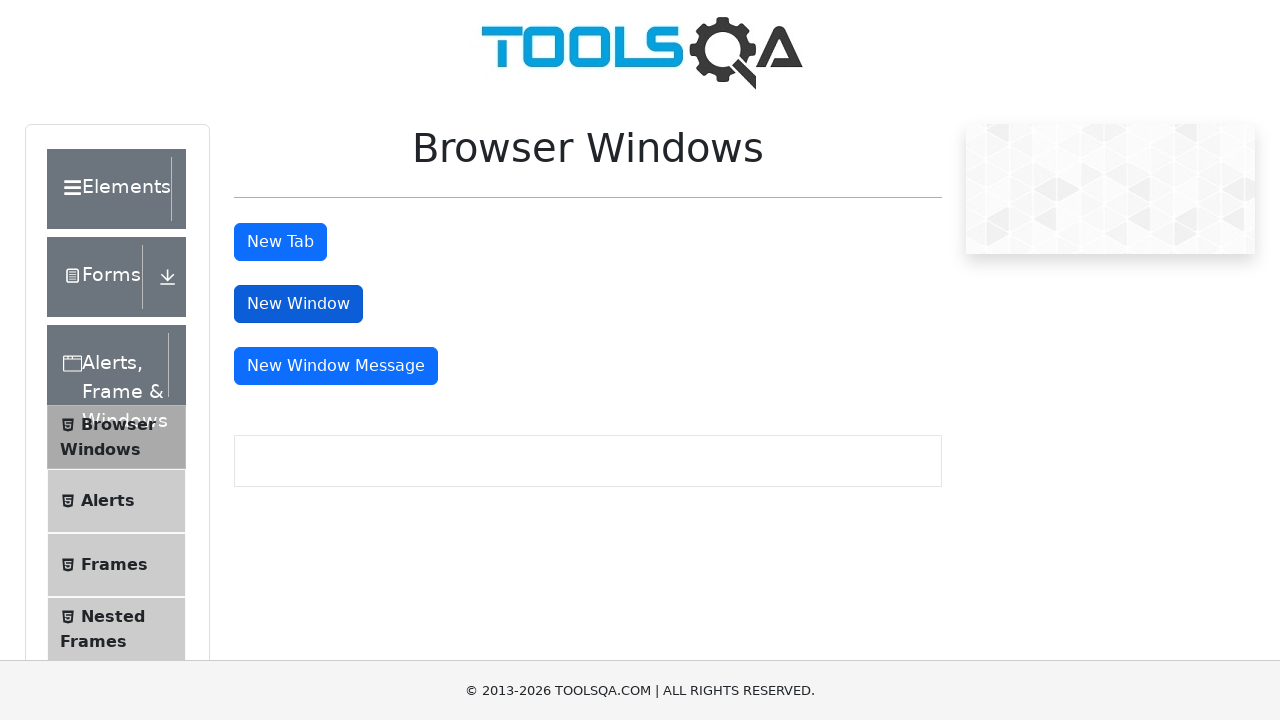

Closed window 2
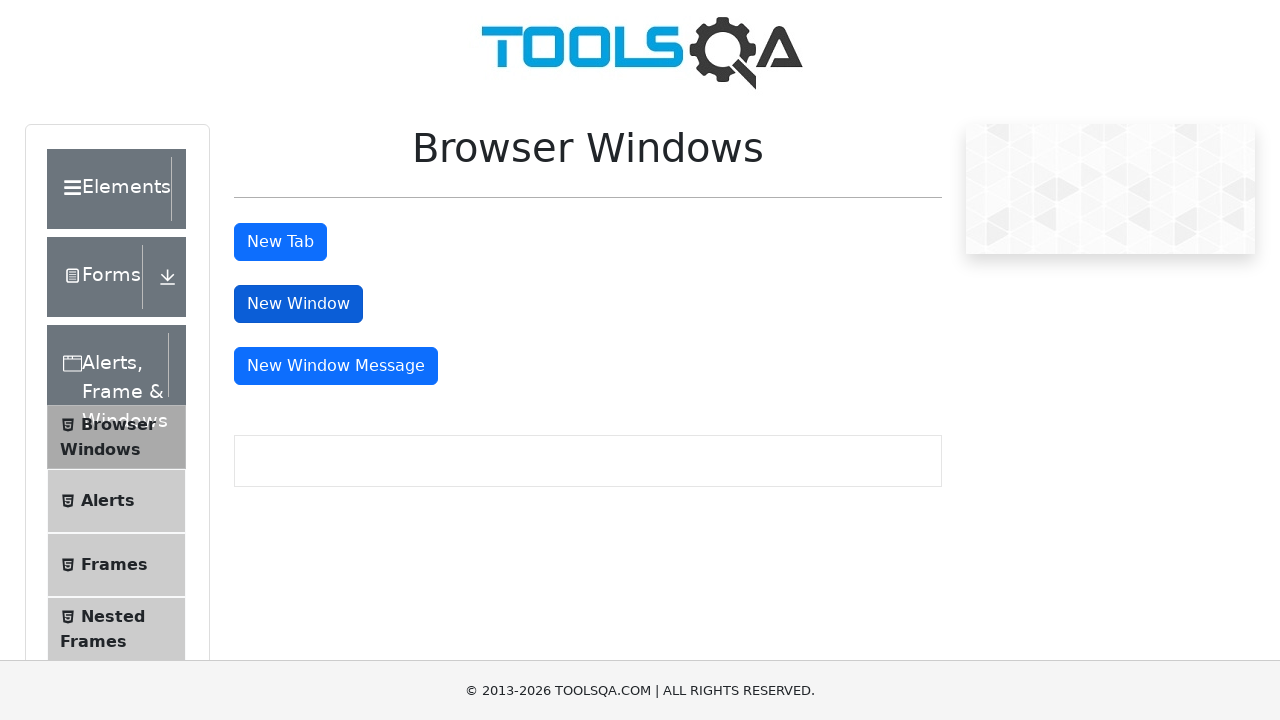

Clicked window button and new window opened (window 3/3) at (298, 304) on #windowButton
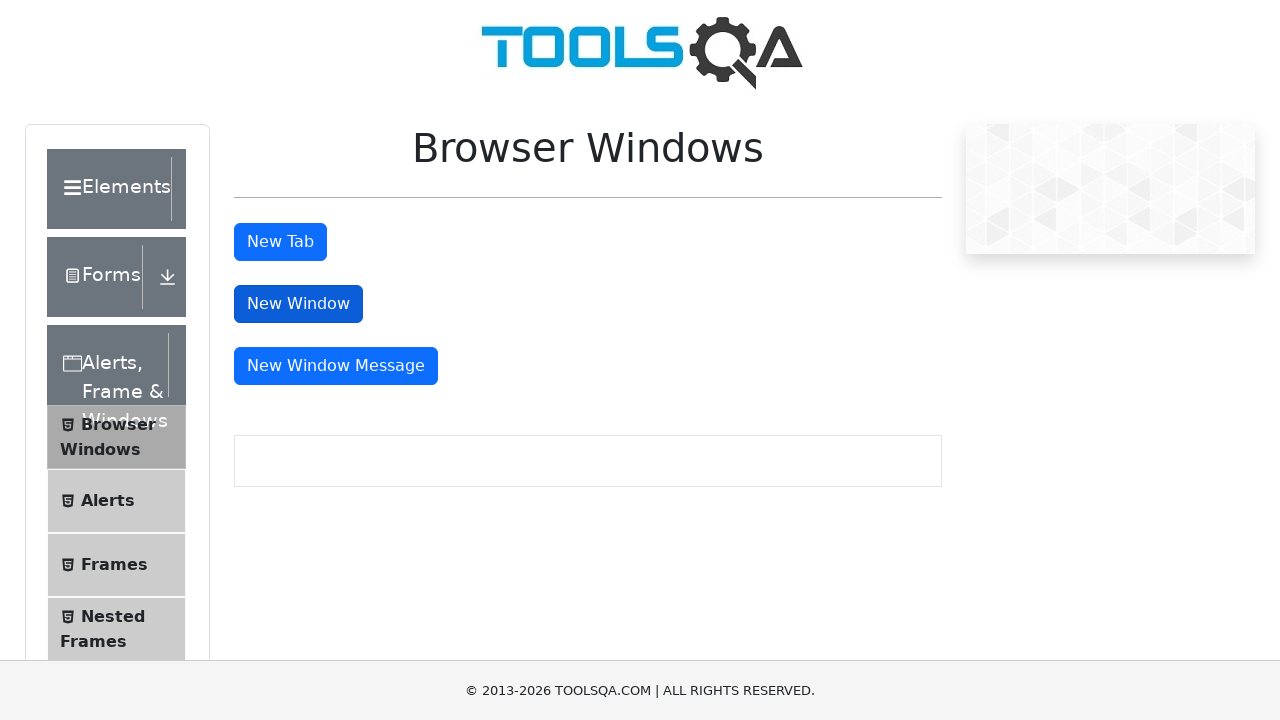

Captured reference to new window 3
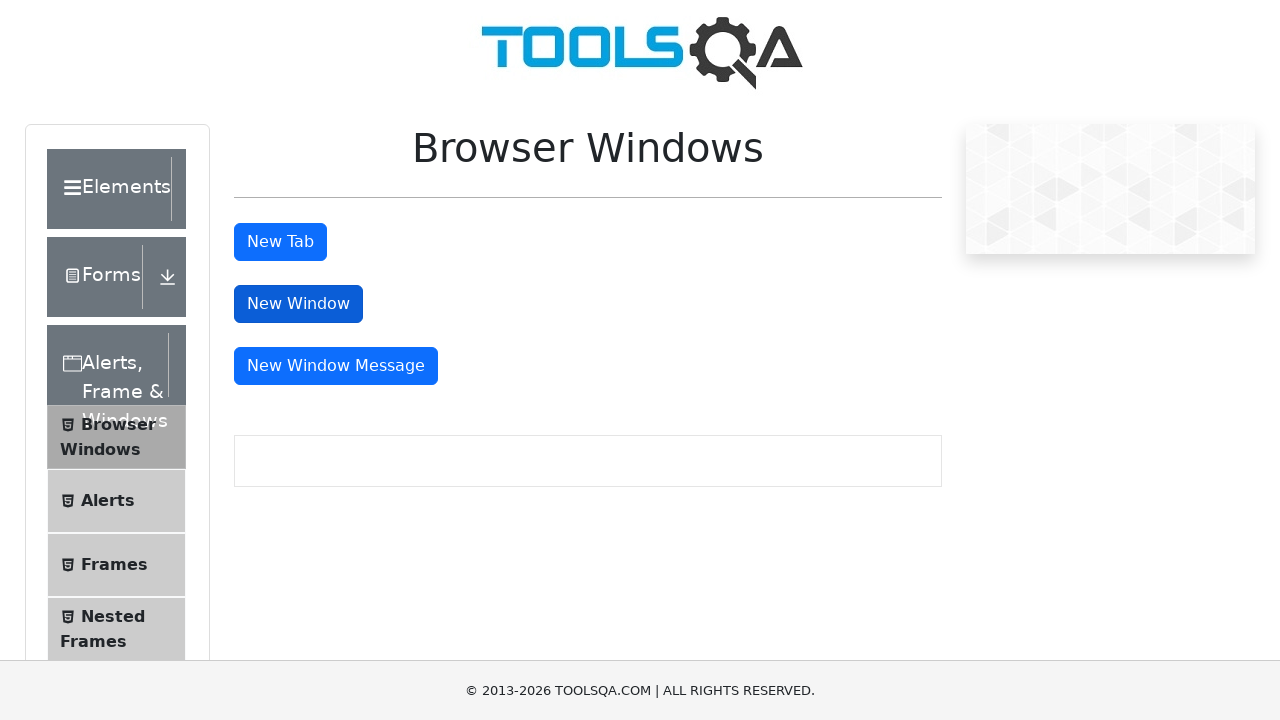

Window 3 finished loading
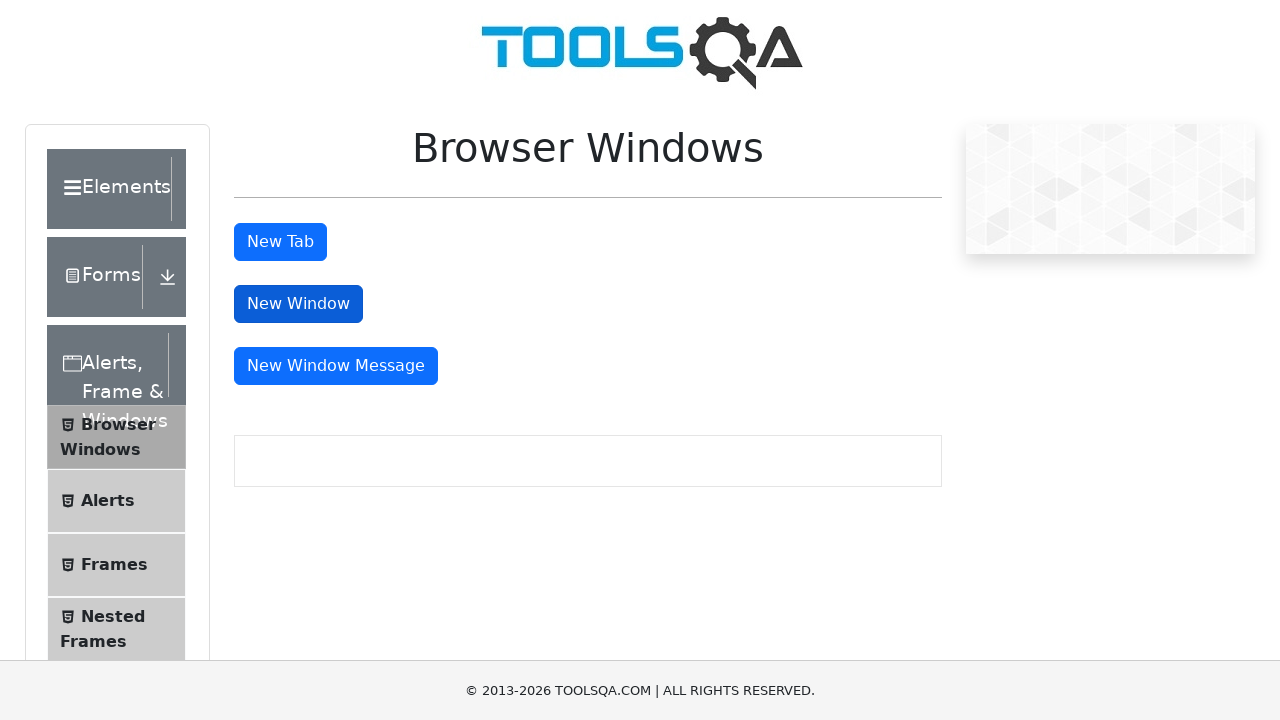

Closed window 3
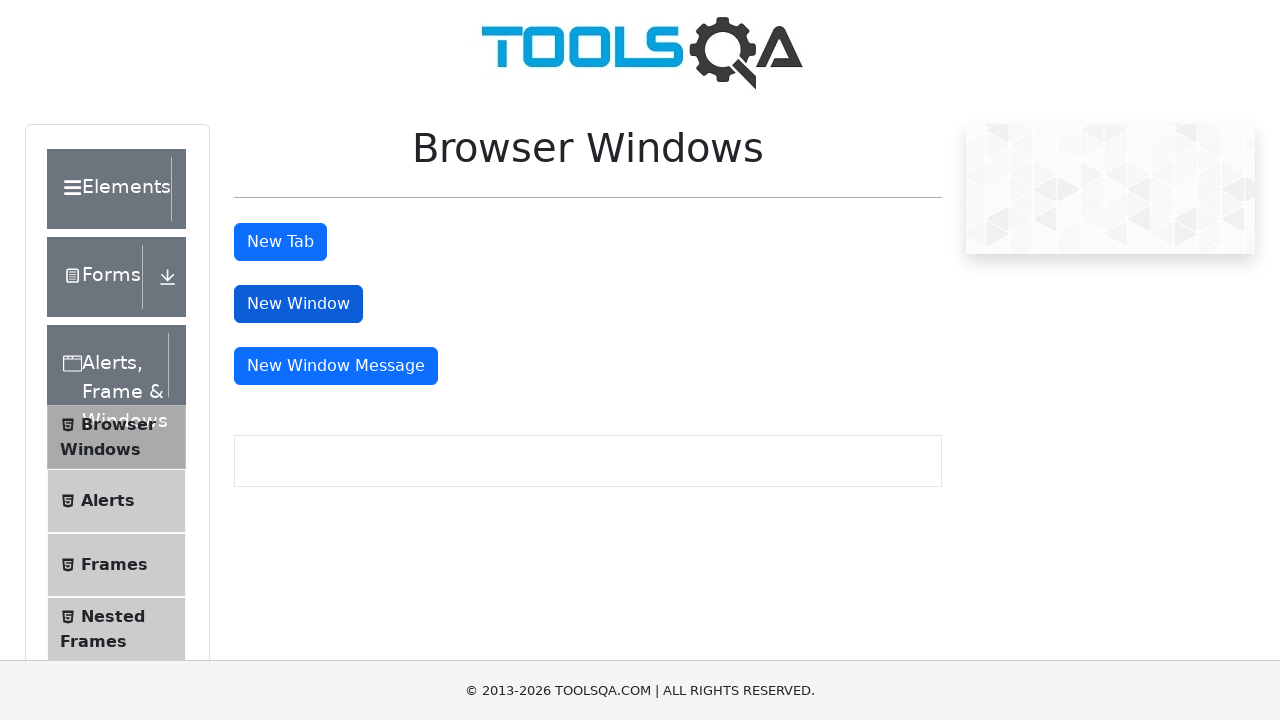

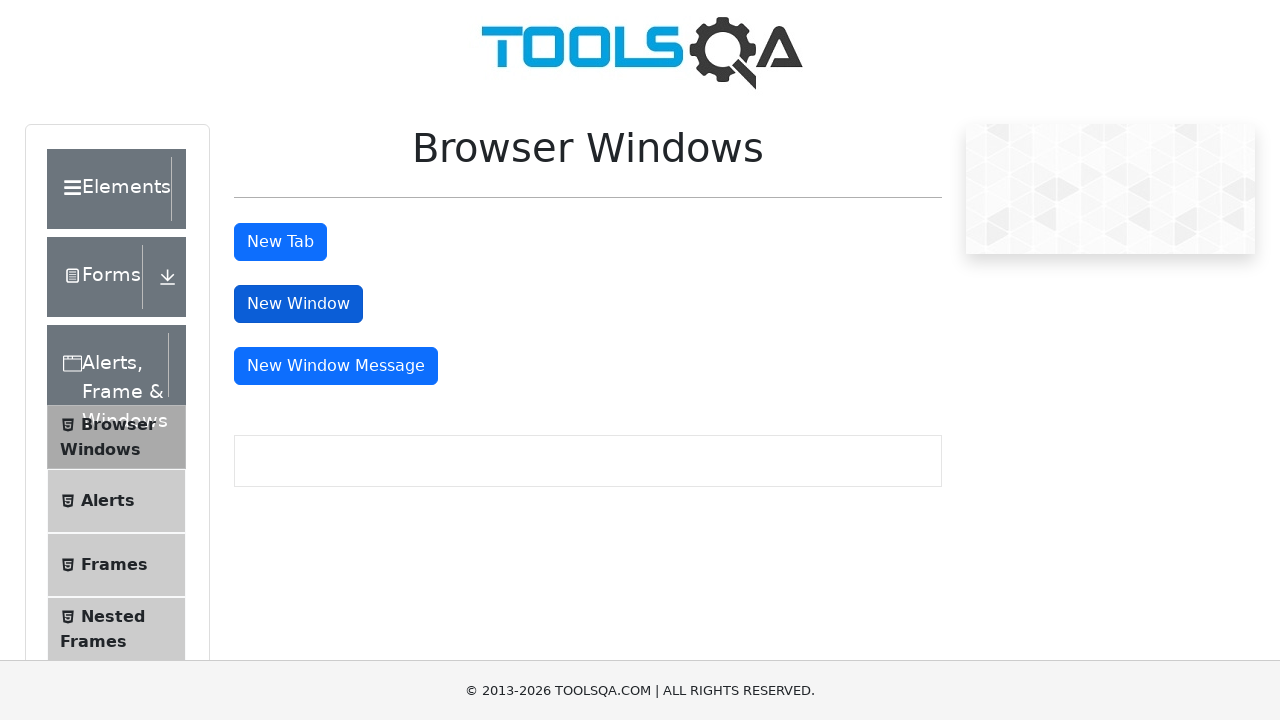